Tests a To Do app by adding 5 new items to the list and then marking all 10 items (5 pre-existing + 5 new) as completed by clicking their checkboxes.

Starting URL: https://lambdatest.github.io/sample-todo-app/

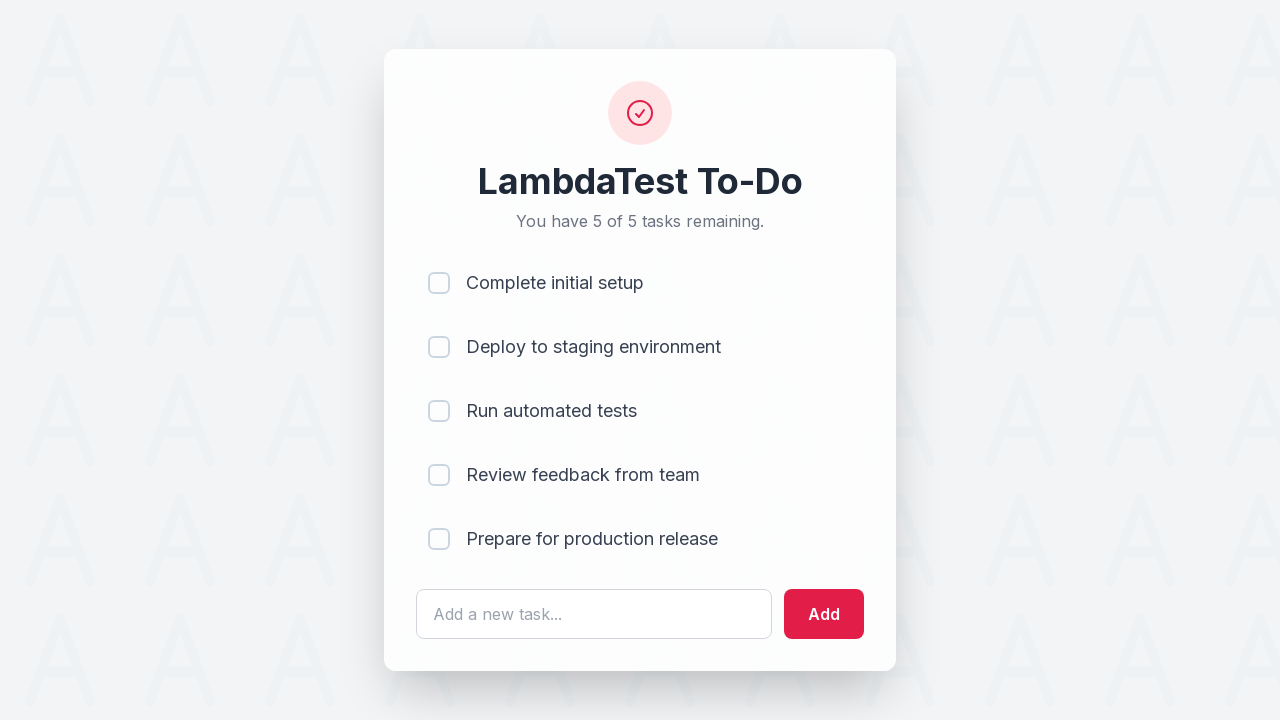

Waited for todo input field to load
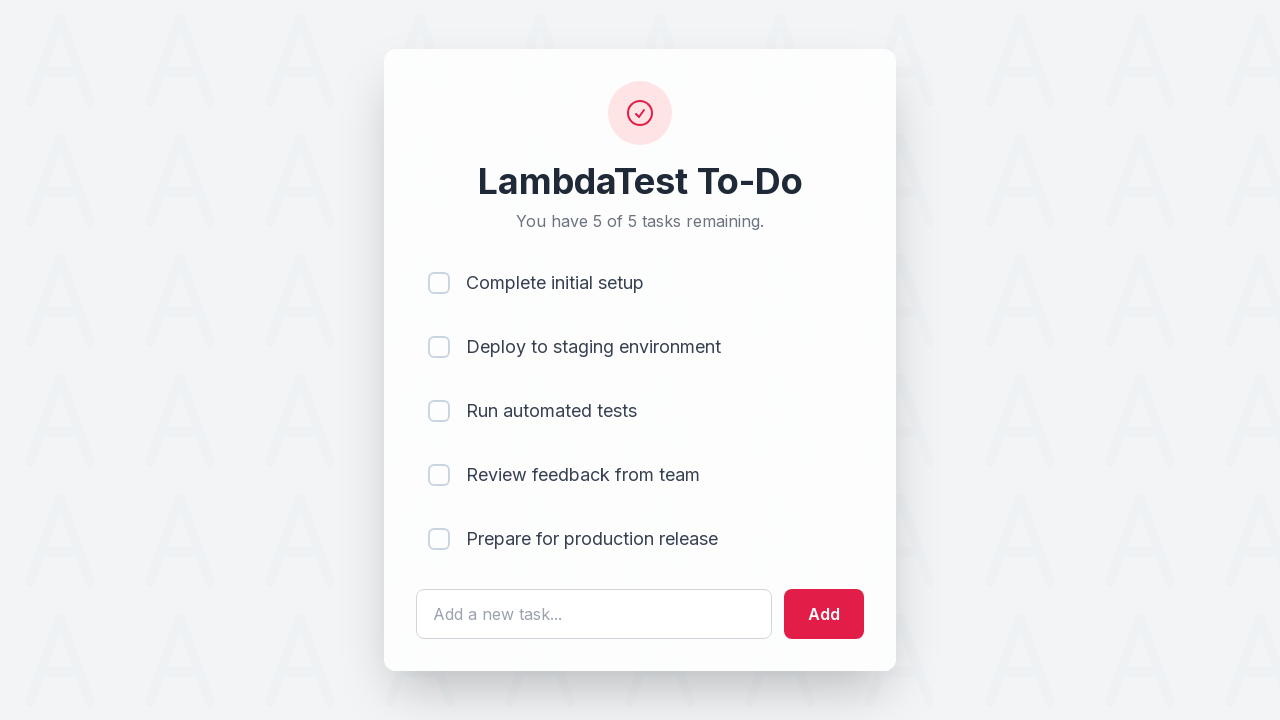

Clicked todo input field to add item 1 at (594, 614) on #sampletodotext
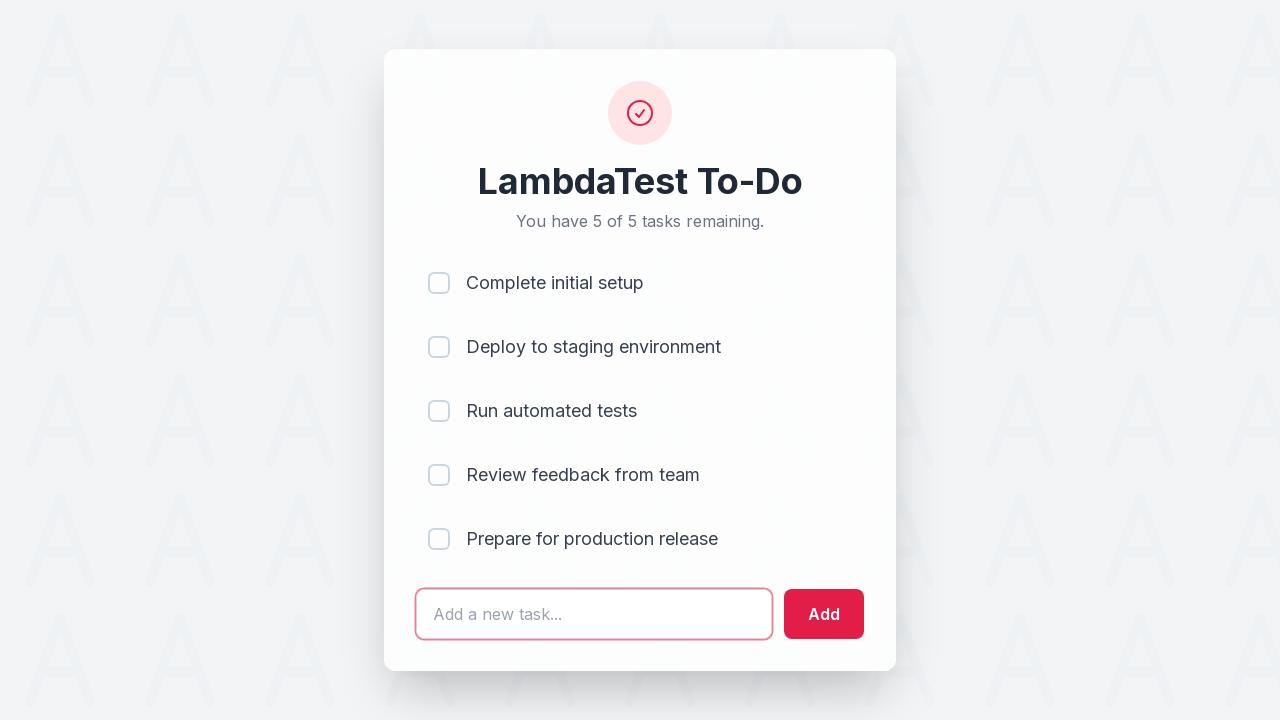

Filled input field with 'Adding a new item 1' on #sampletodotext
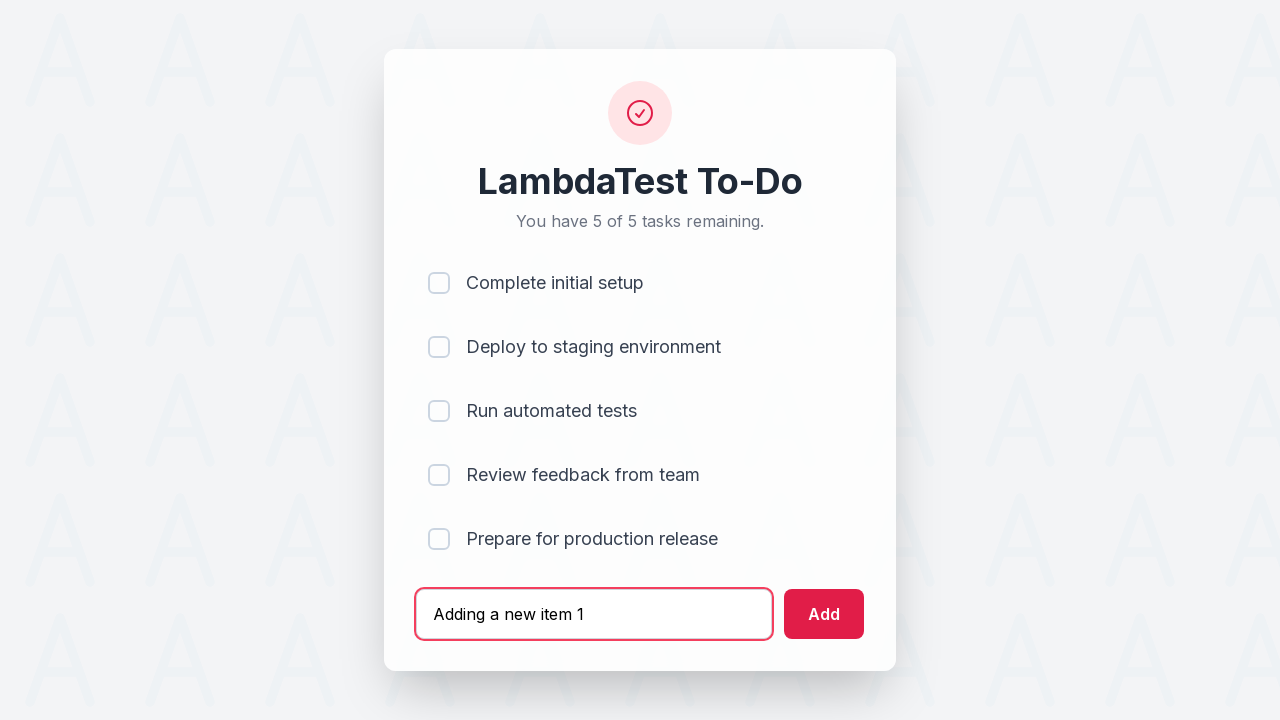

Pressed Enter to add item 1 to the list on #sampletodotext
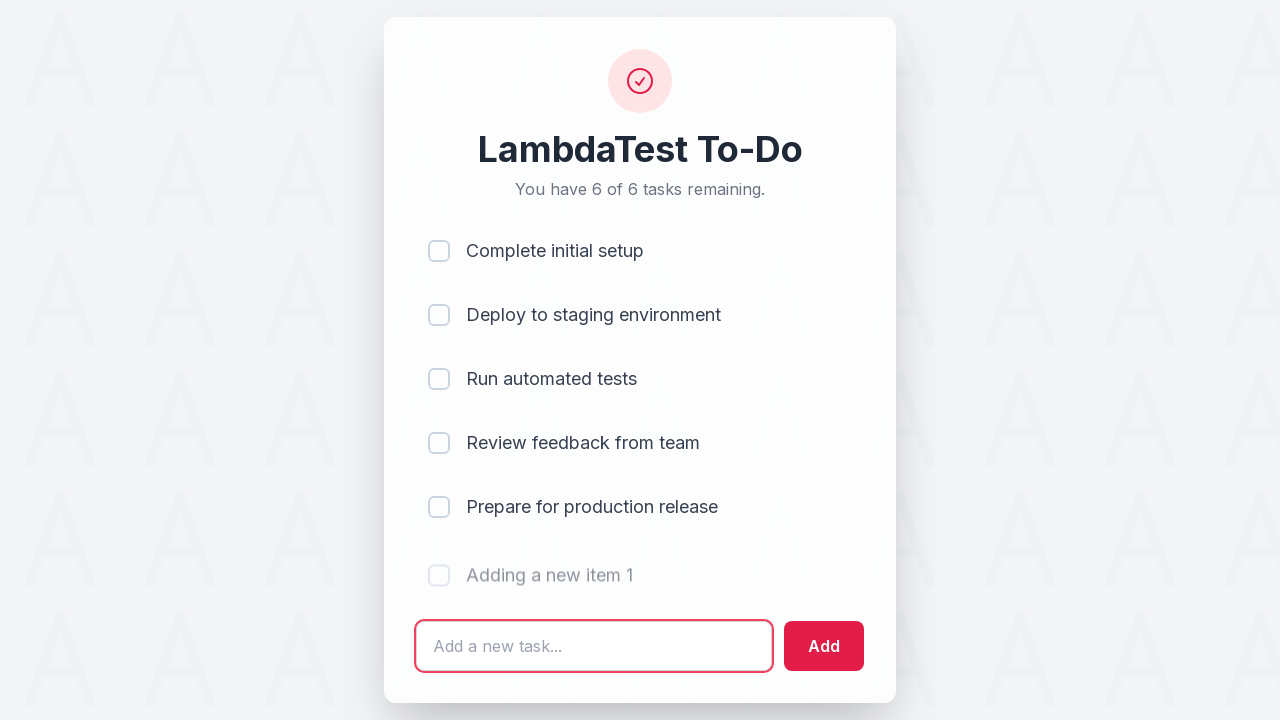

Waited 500ms for item 1 to be added
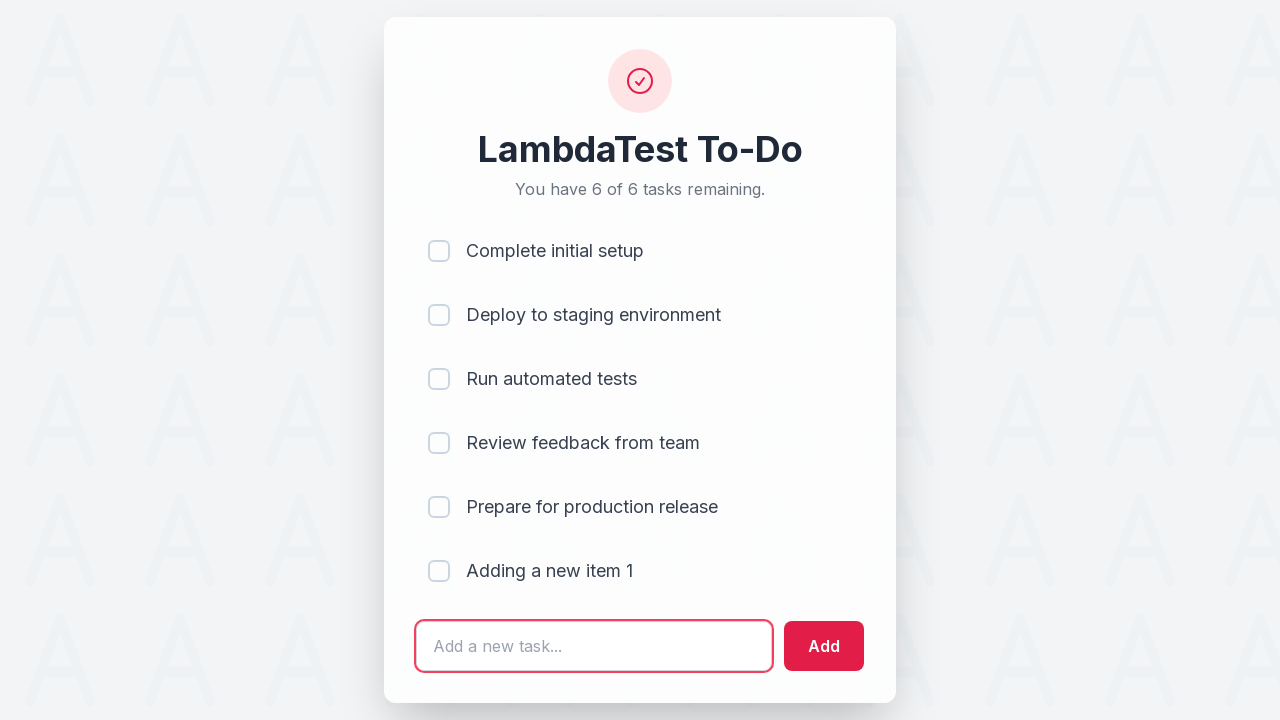

Clicked todo input field to add item 2 at (594, 646) on #sampletodotext
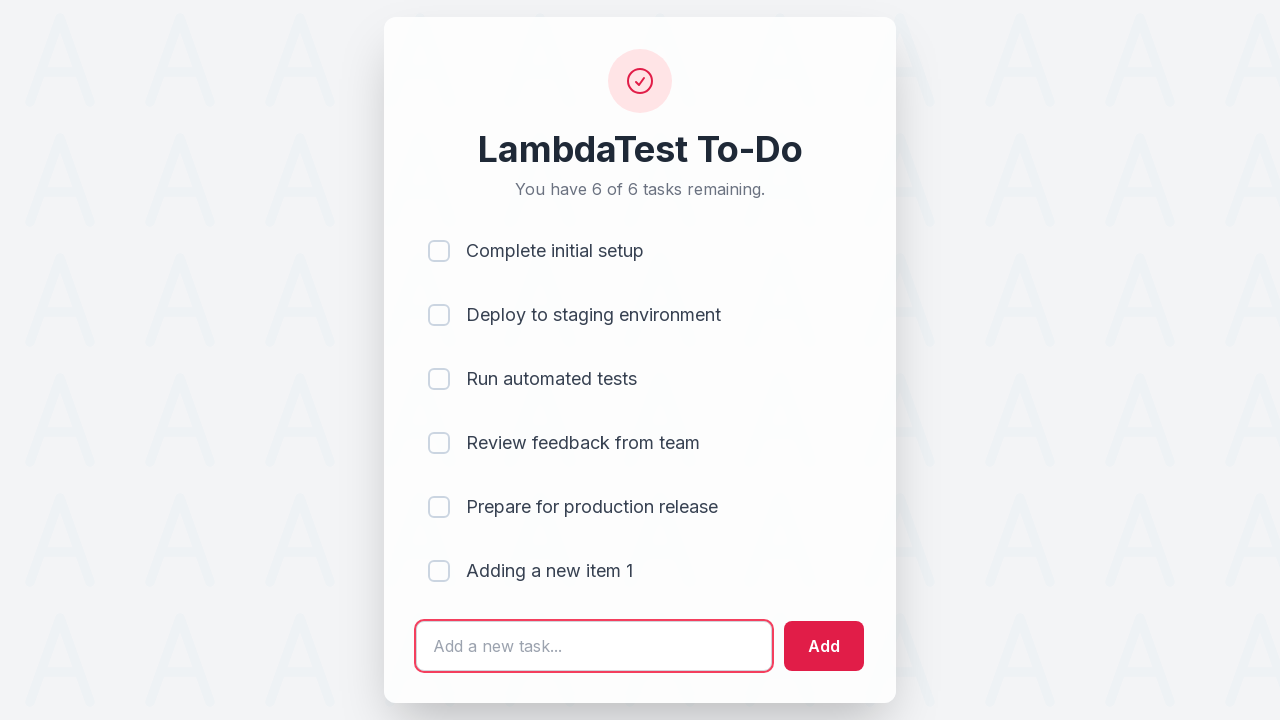

Filled input field with 'Adding a new item 2' on #sampletodotext
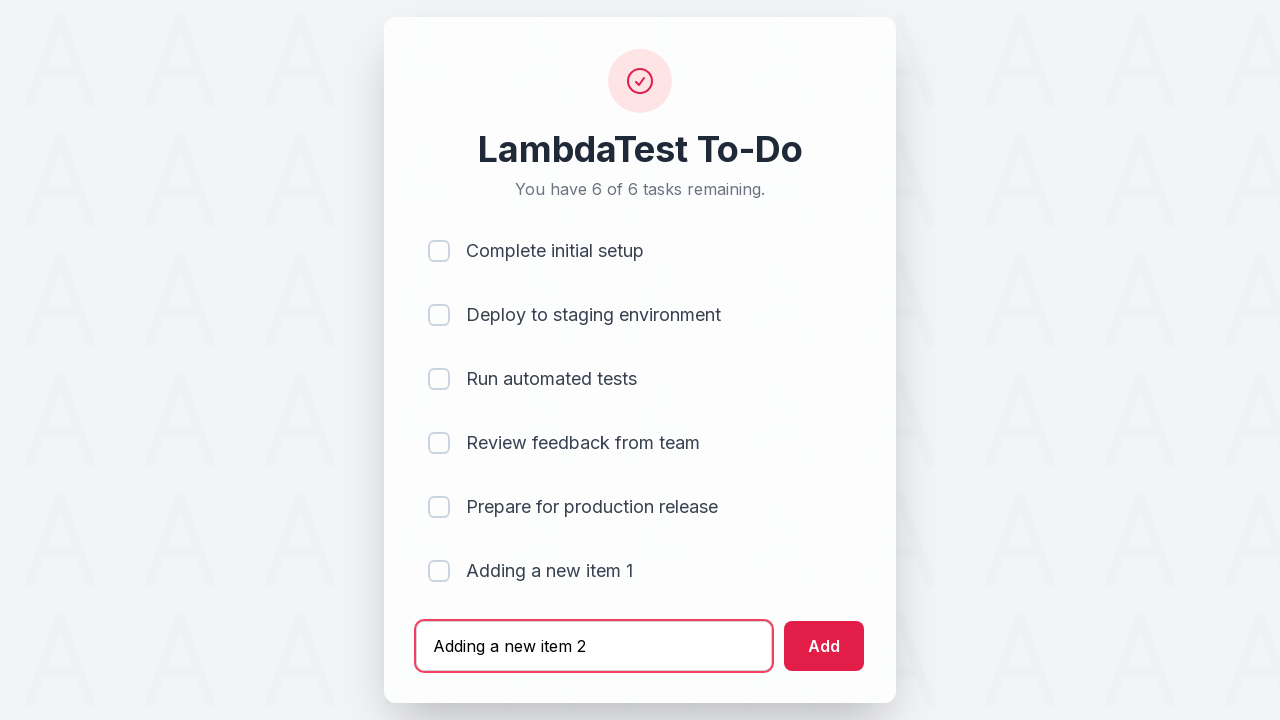

Pressed Enter to add item 2 to the list on #sampletodotext
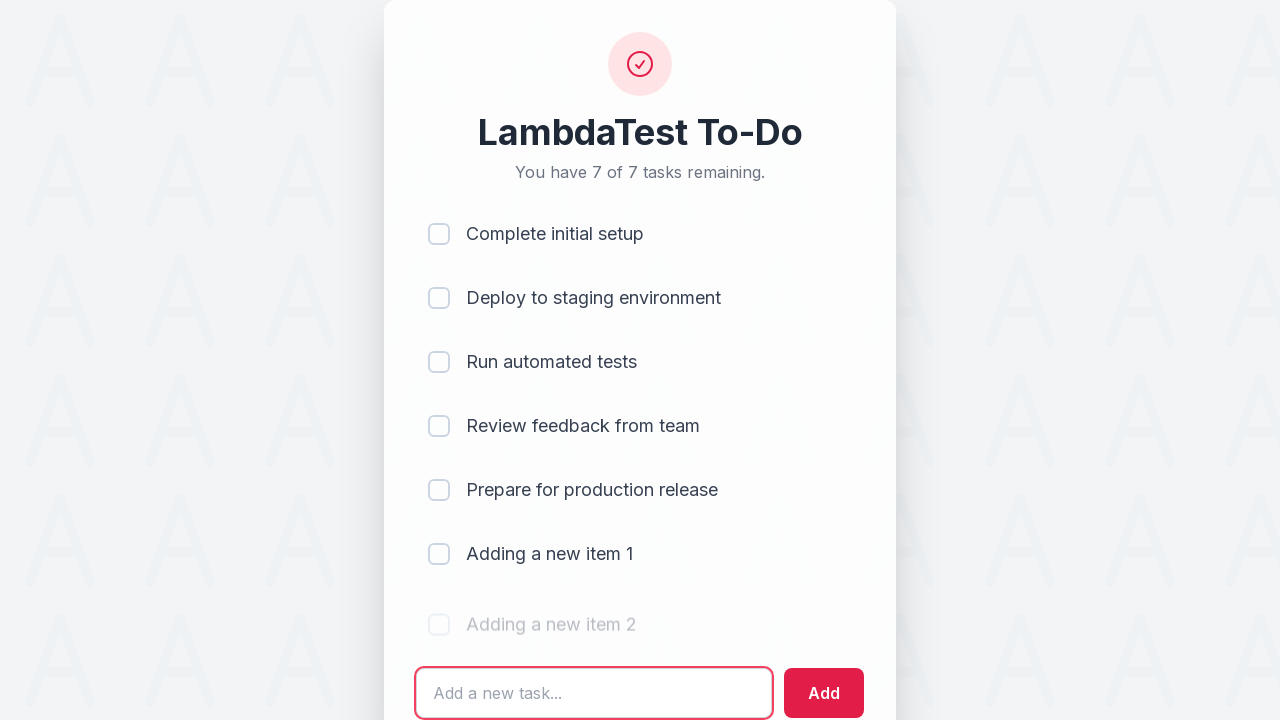

Waited 500ms for item 2 to be added
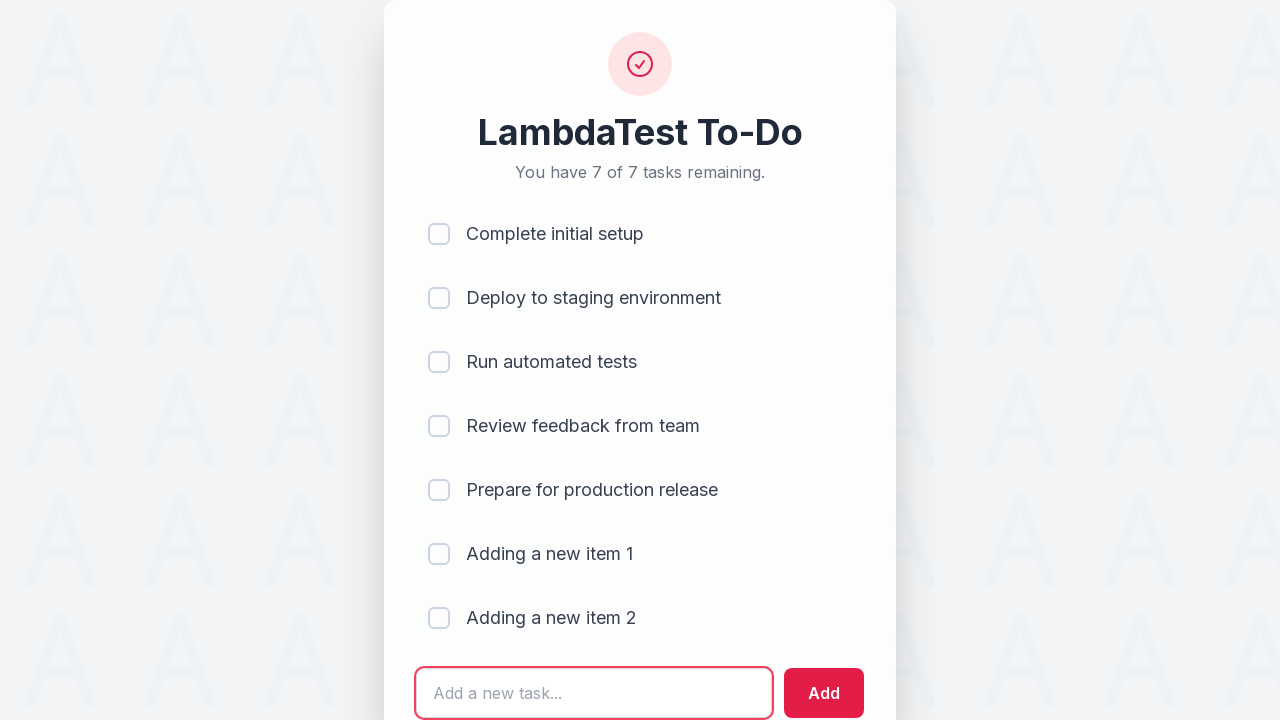

Clicked todo input field to add item 3 at (594, 693) on #sampletodotext
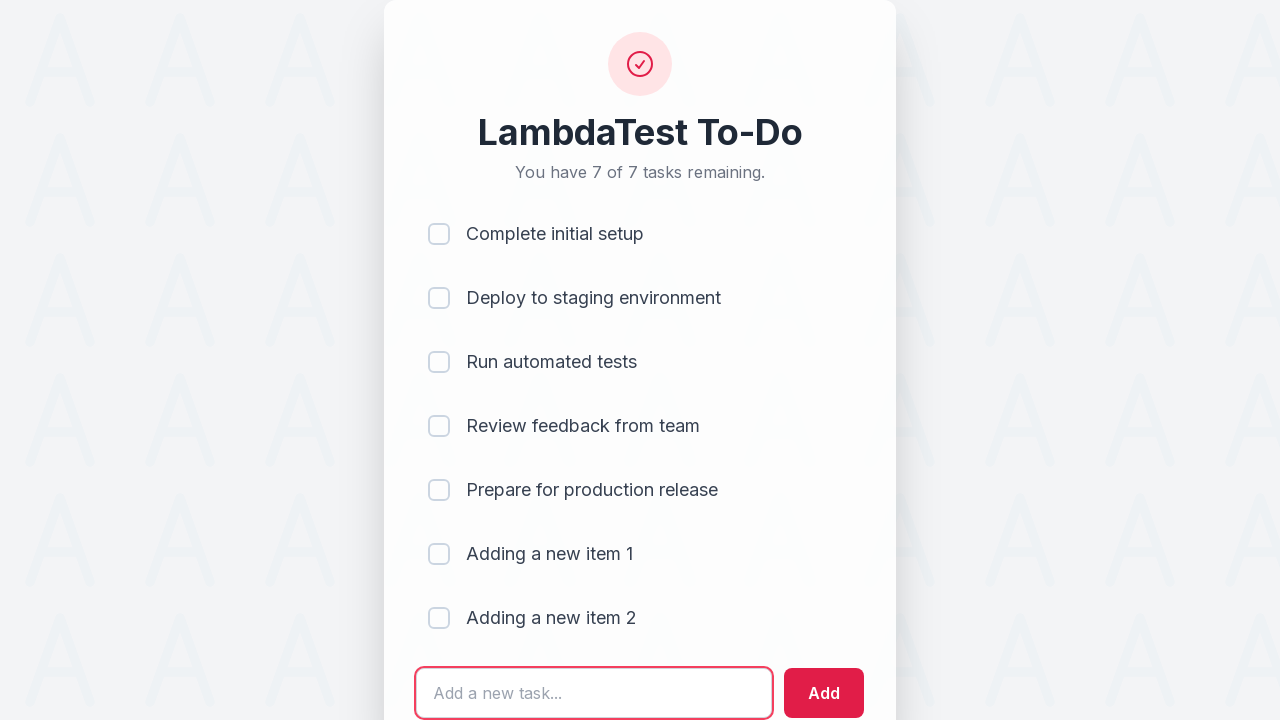

Filled input field with 'Adding a new item 3' on #sampletodotext
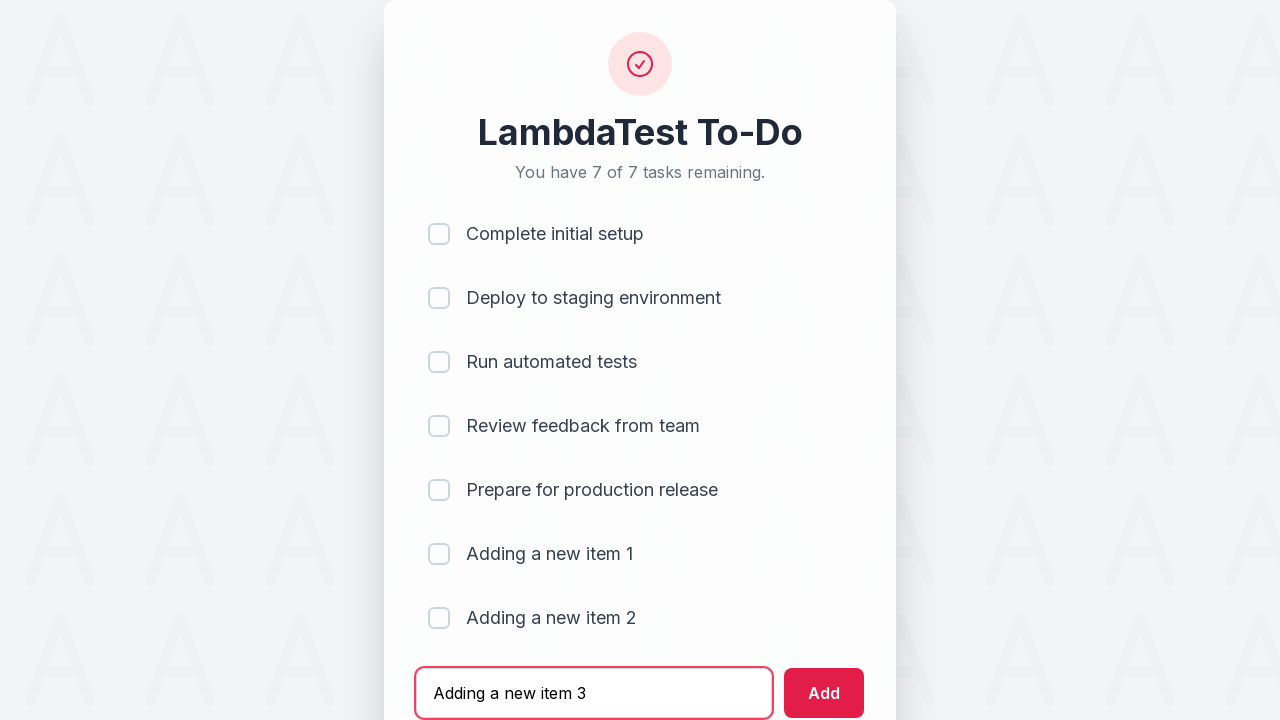

Pressed Enter to add item 3 to the list on #sampletodotext
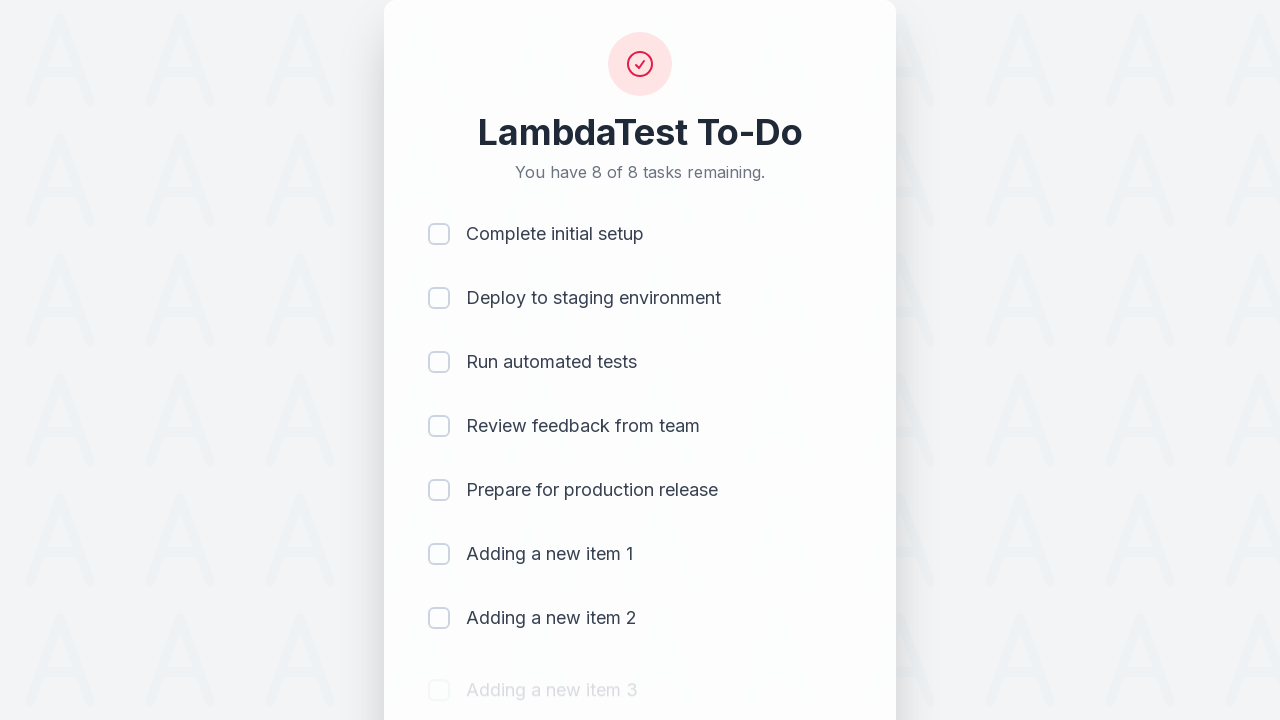

Waited 500ms for item 3 to be added
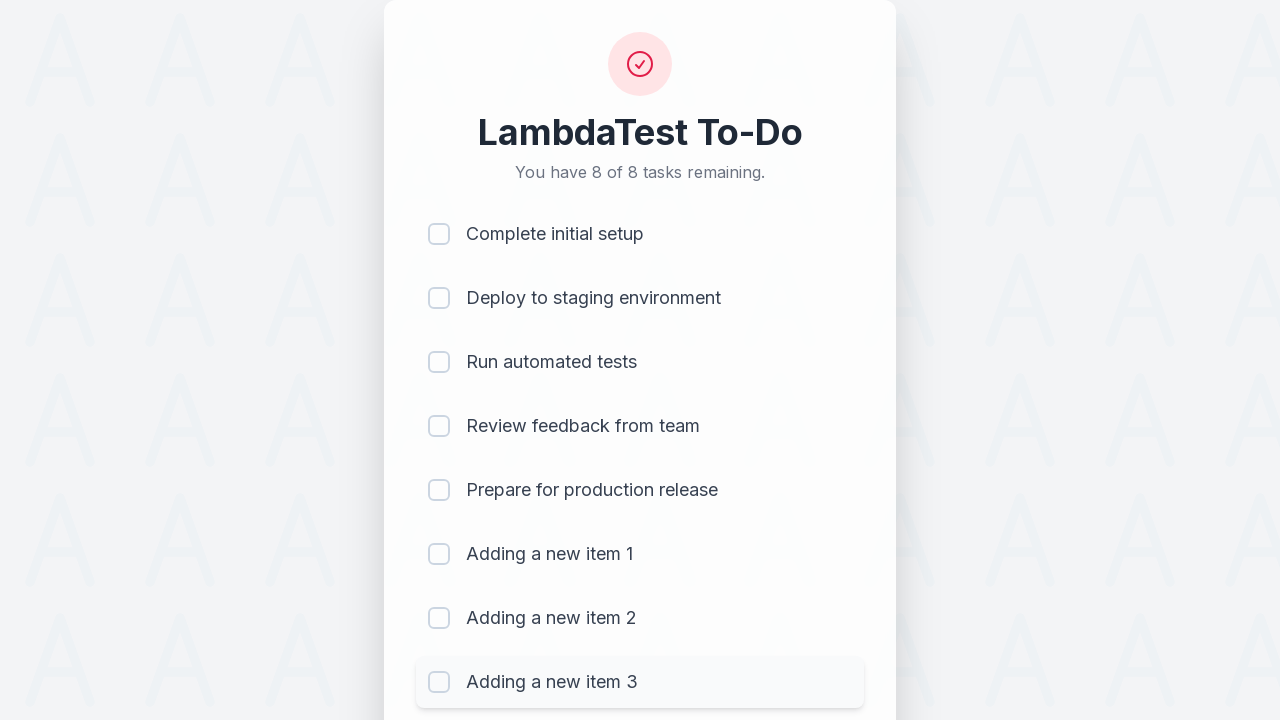

Clicked todo input field to add item 4 at (594, 663) on #sampletodotext
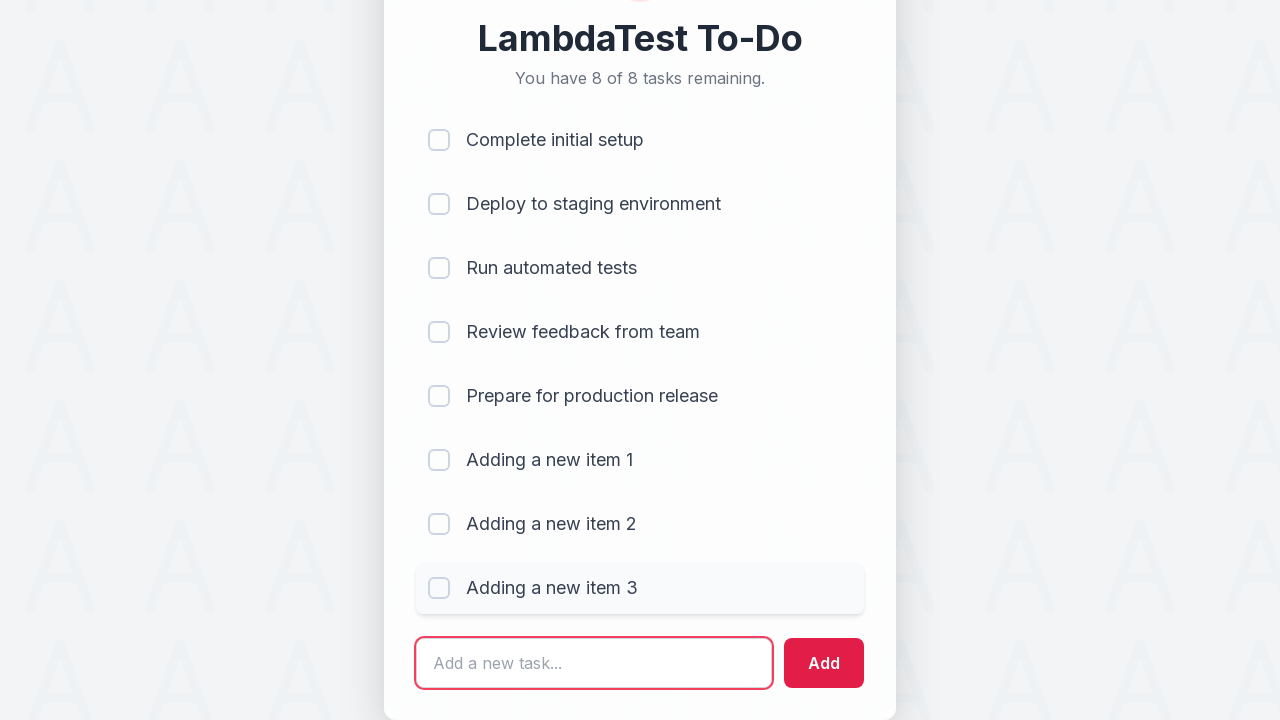

Filled input field with 'Adding a new item 4' on #sampletodotext
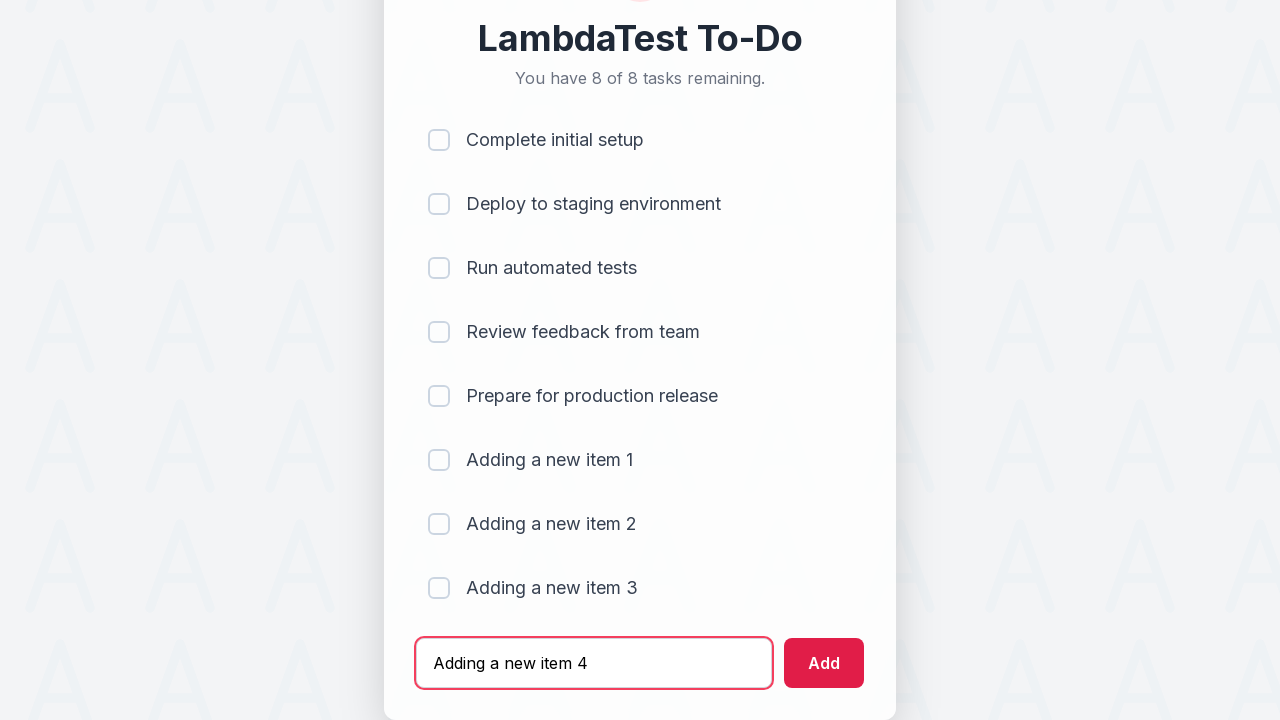

Pressed Enter to add item 4 to the list on #sampletodotext
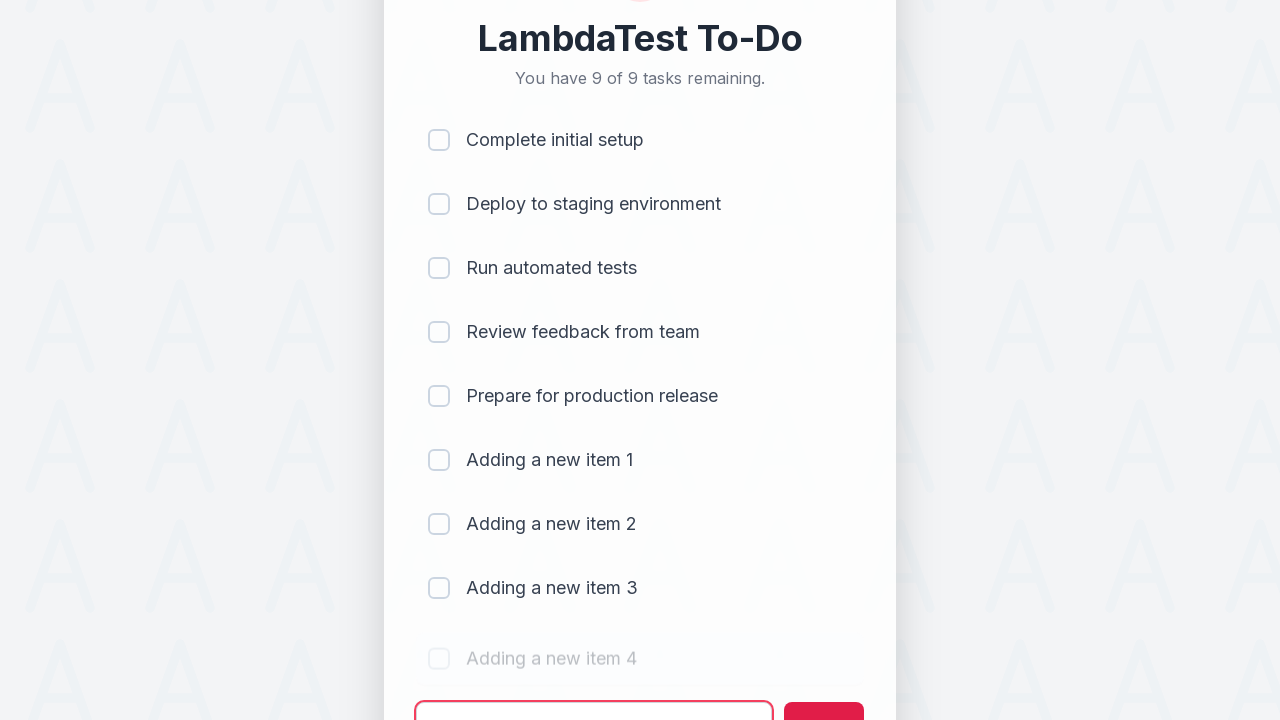

Waited 500ms for item 4 to be added
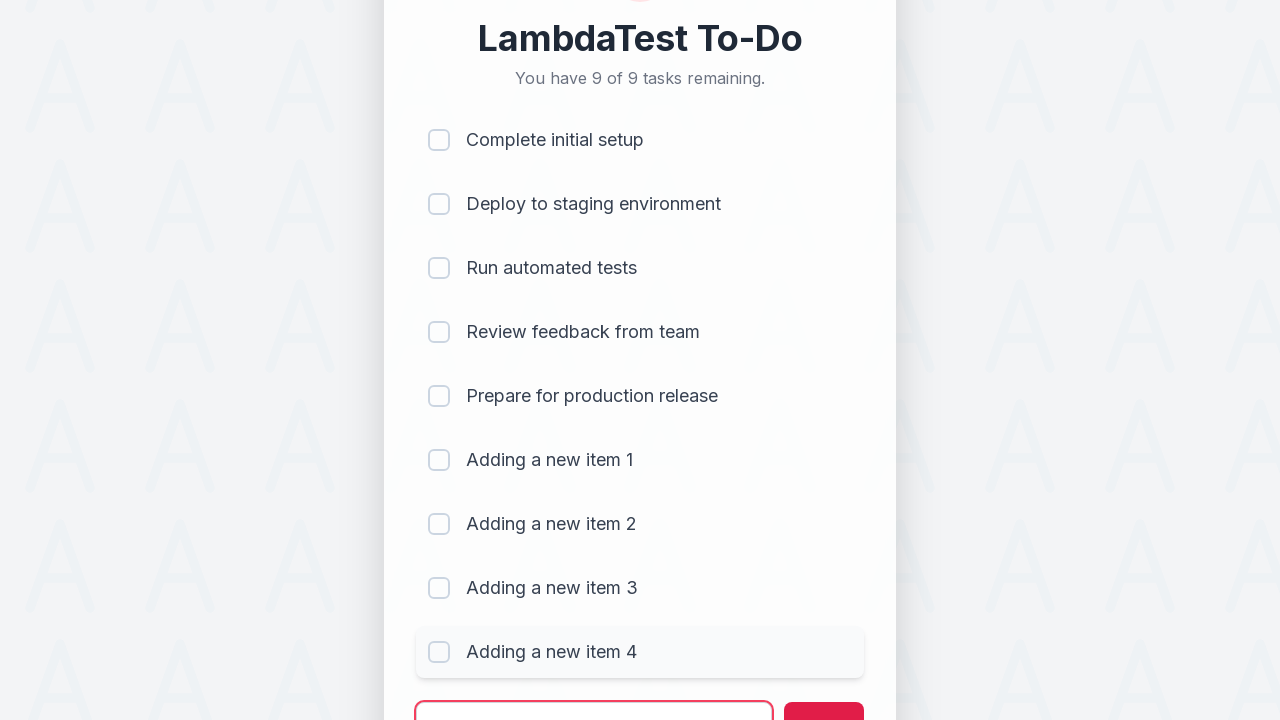

Clicked todo input field to add item 5 at (594, 695) on #sampletodotext
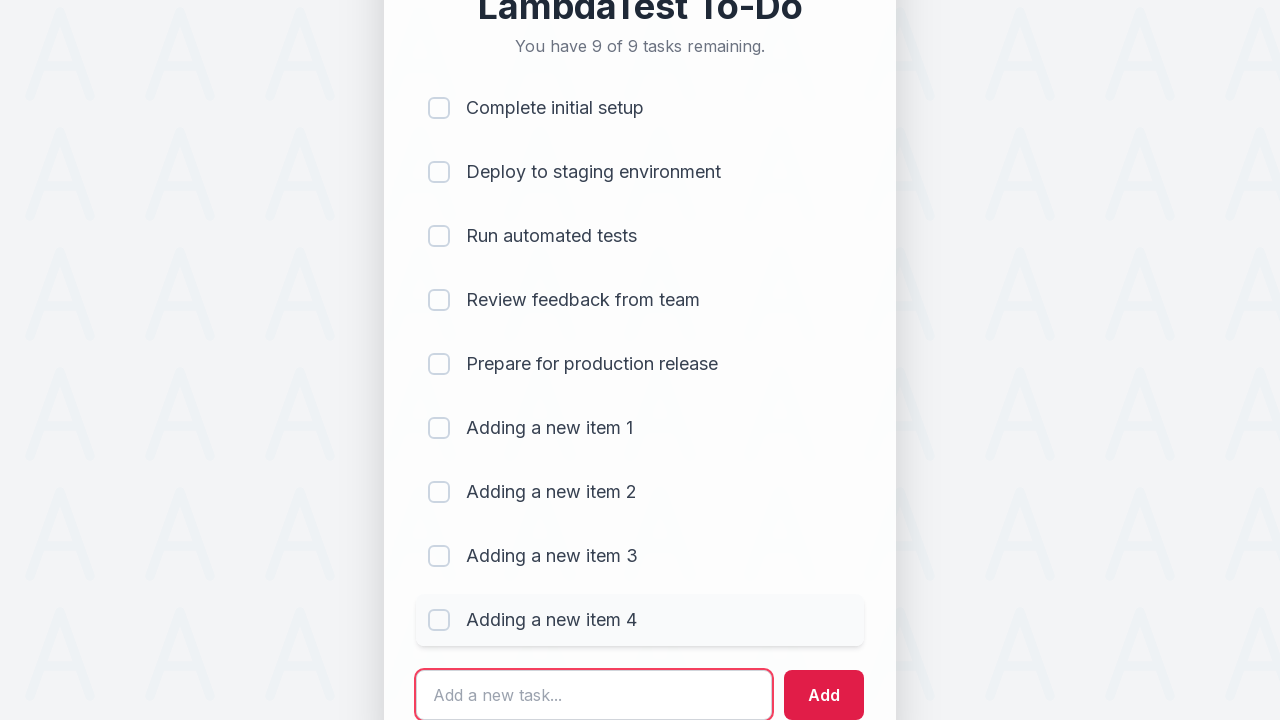

Filled input field with 'Adding a new item 5' on #sampletodotext
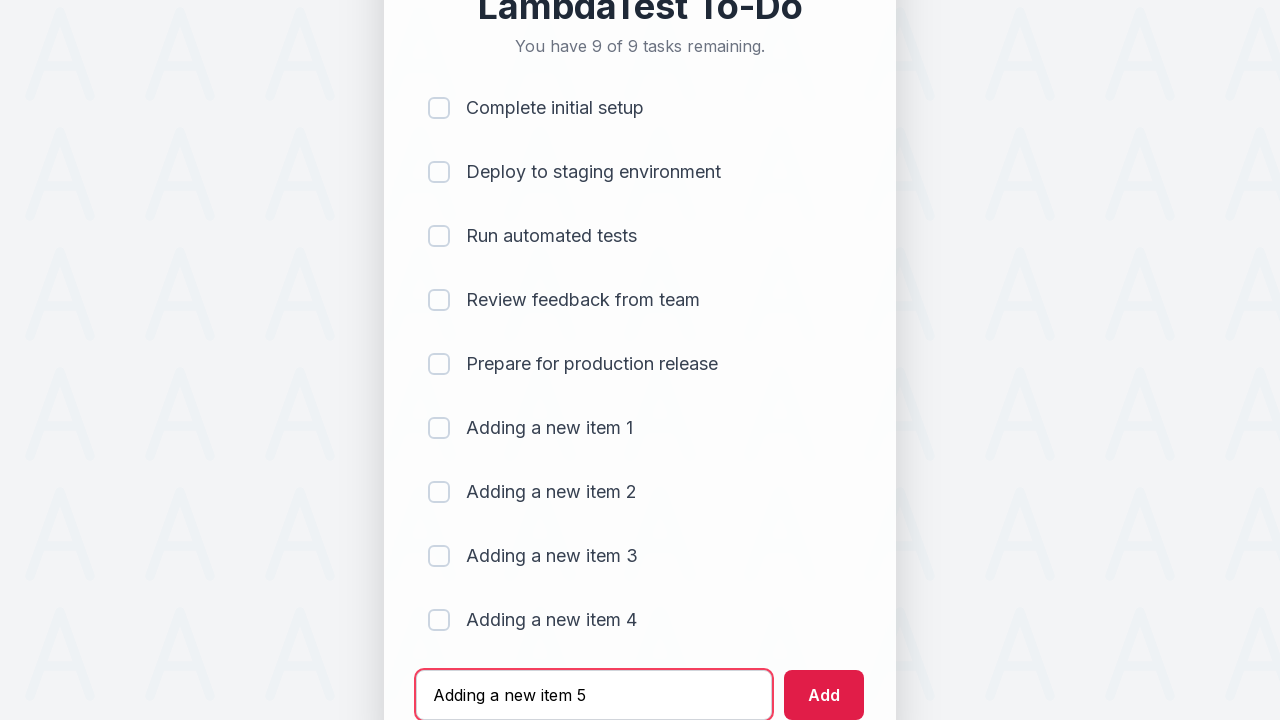

Pressed Enter to add item 5 to the list on #sampletodotext
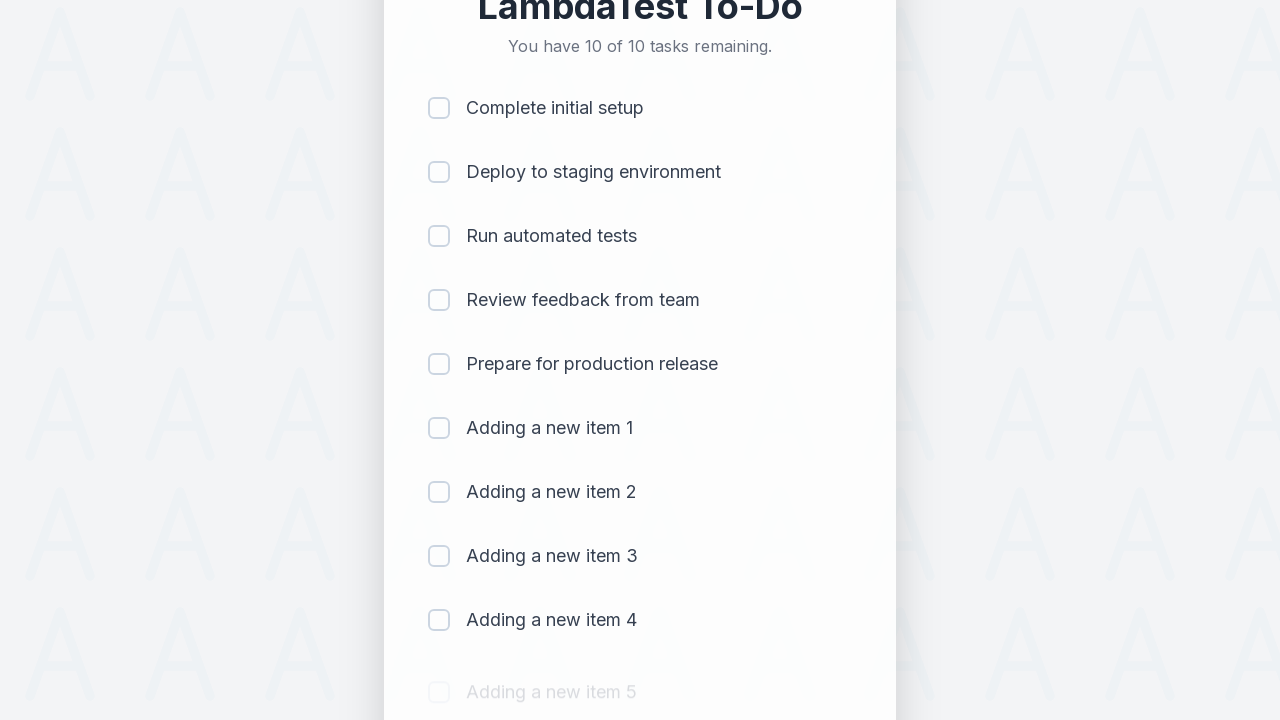

Waited 500ms for item 5 to be added
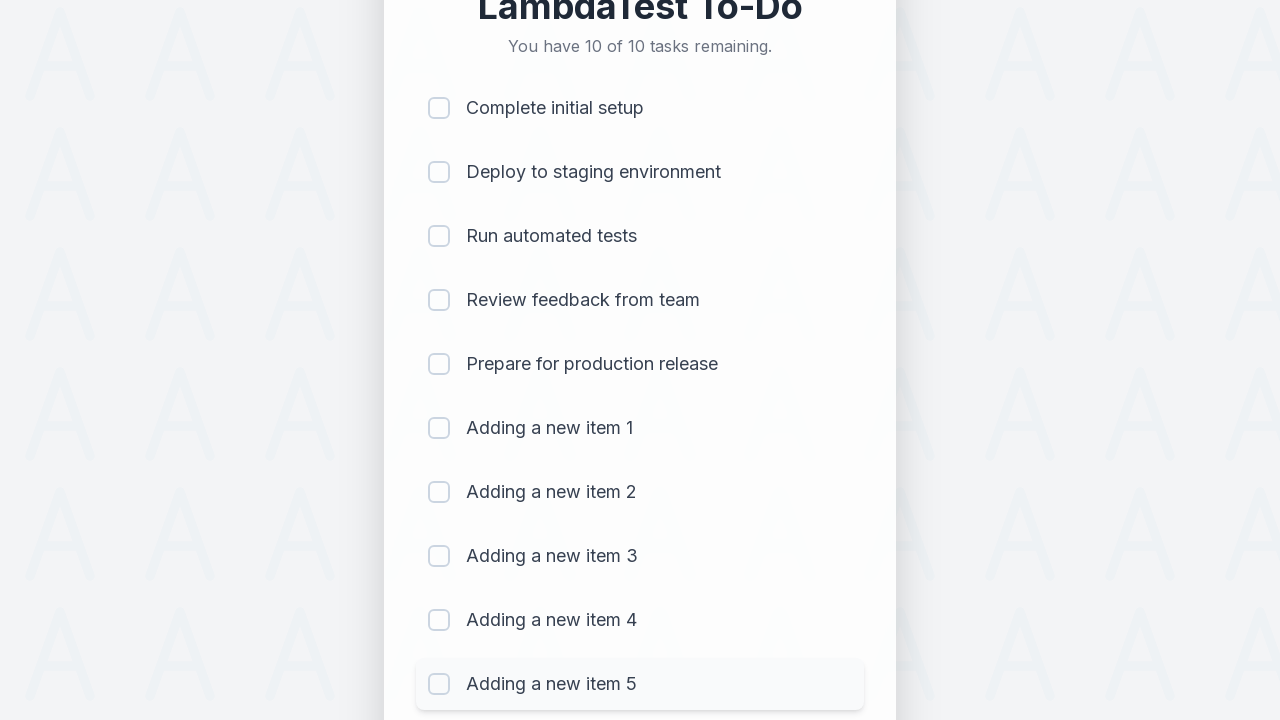

Clicked checkbox for item 1 at (439, 108) on (//input[@type='checkbox'])[1]
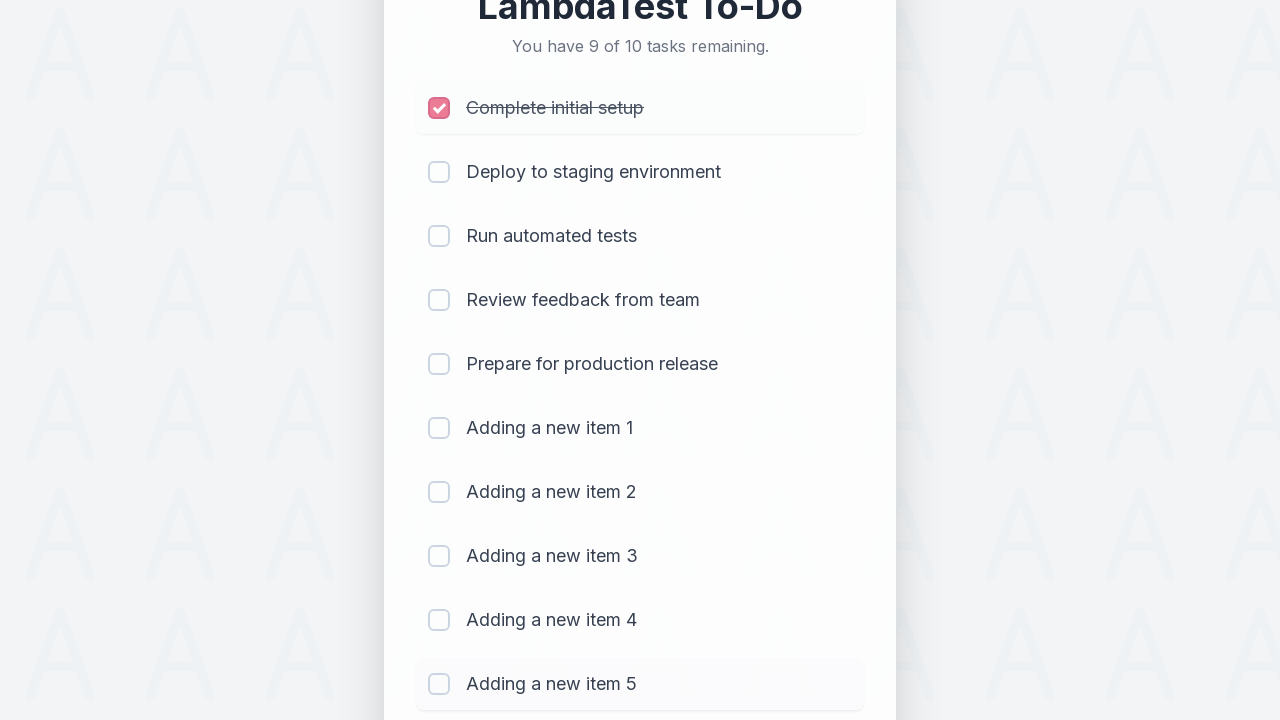

Waited 300ms after marking item 1 as completed
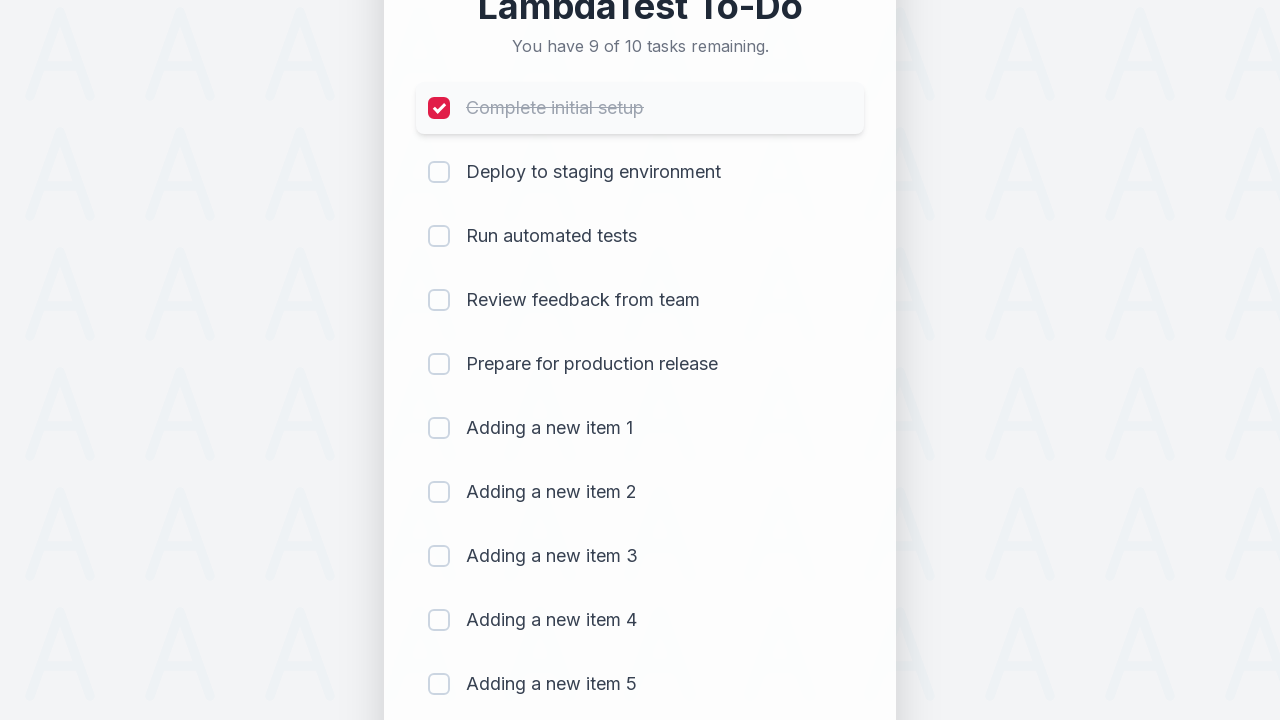

Clicked checkbox for item 2 at (439, 172) on (//input[@type='checkbox'])[2]
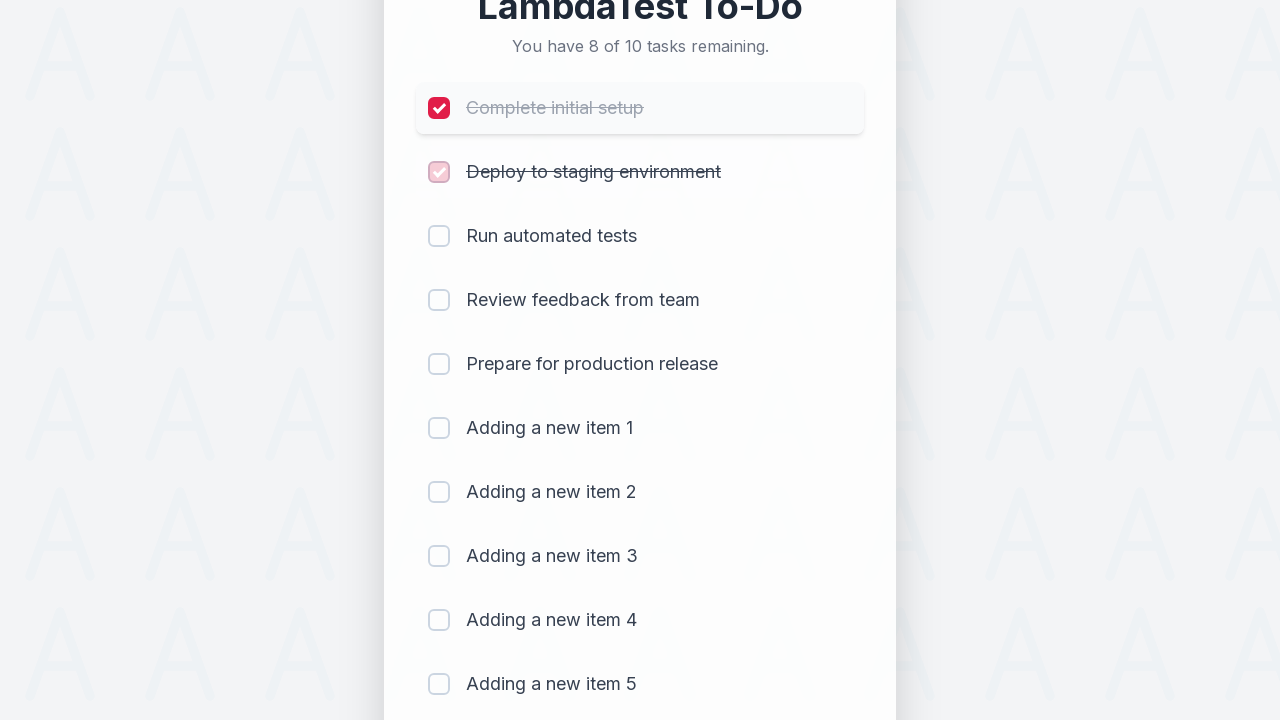

Waited 300ms after marking item 2 as completed
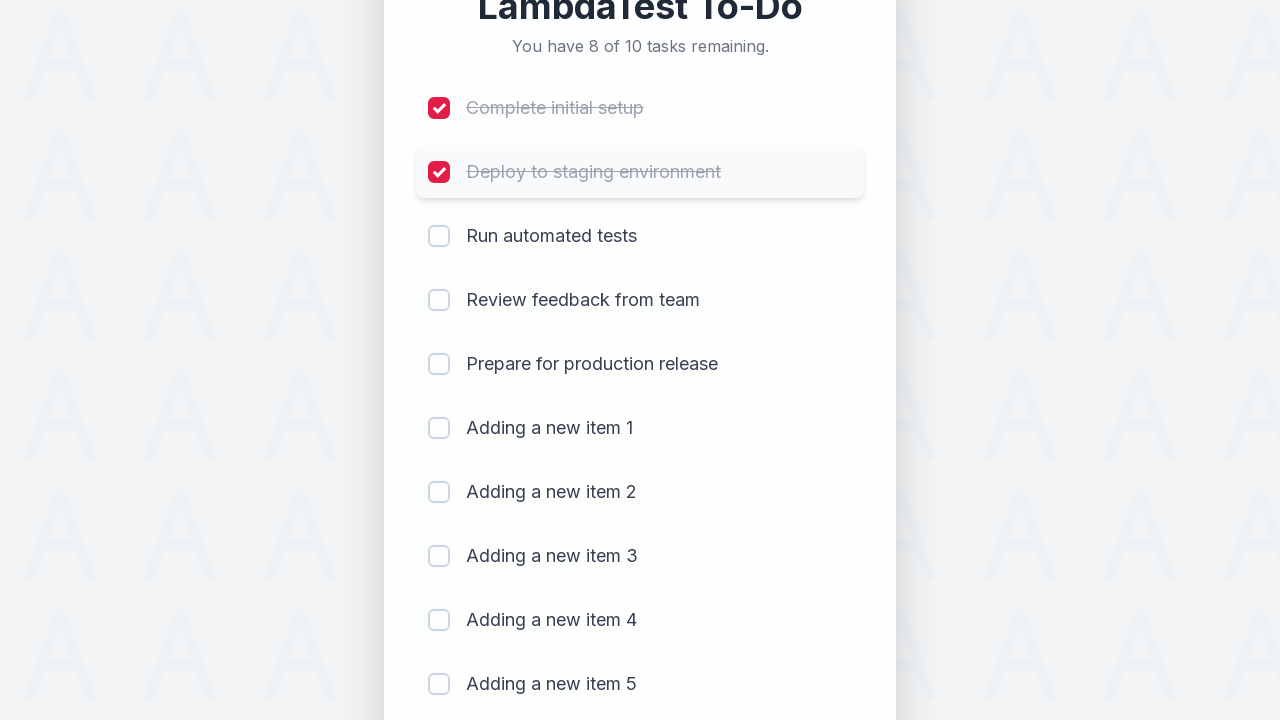

Clicked checkbox for item 3 at (439, 236) on (//input[@type='checkbox'])[3]
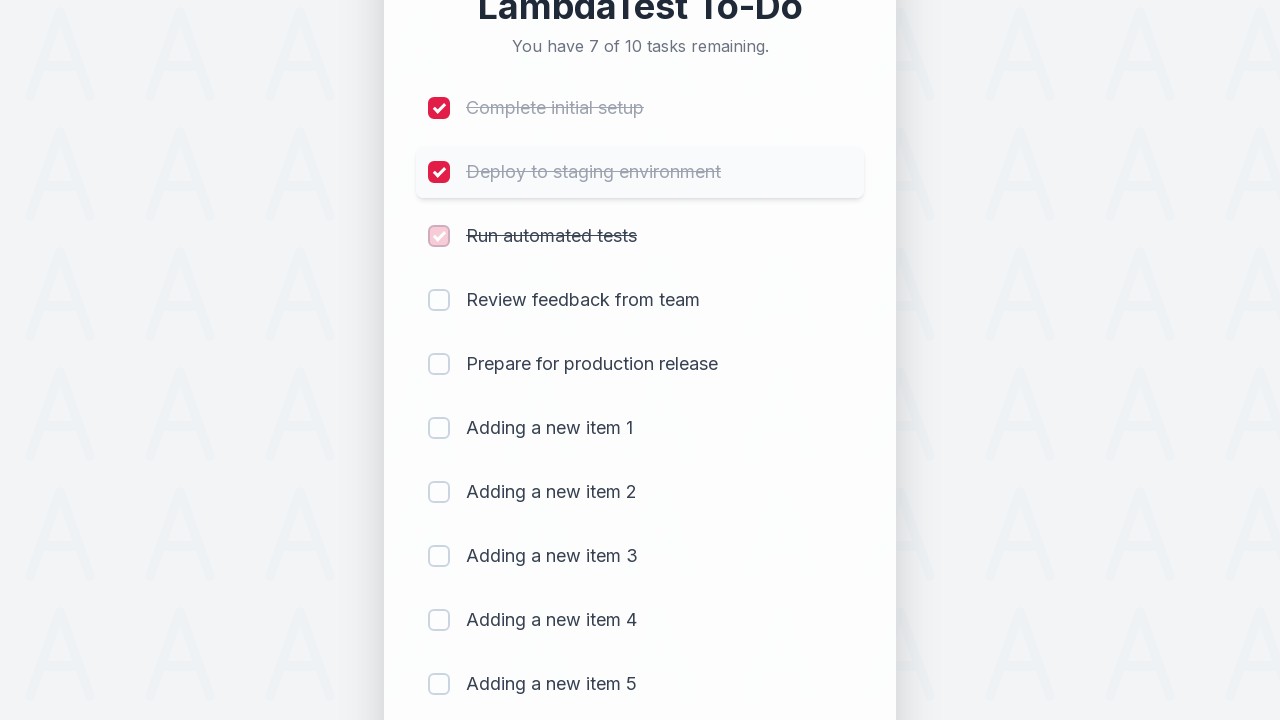

Waited 300ms after marking item 3 as completed
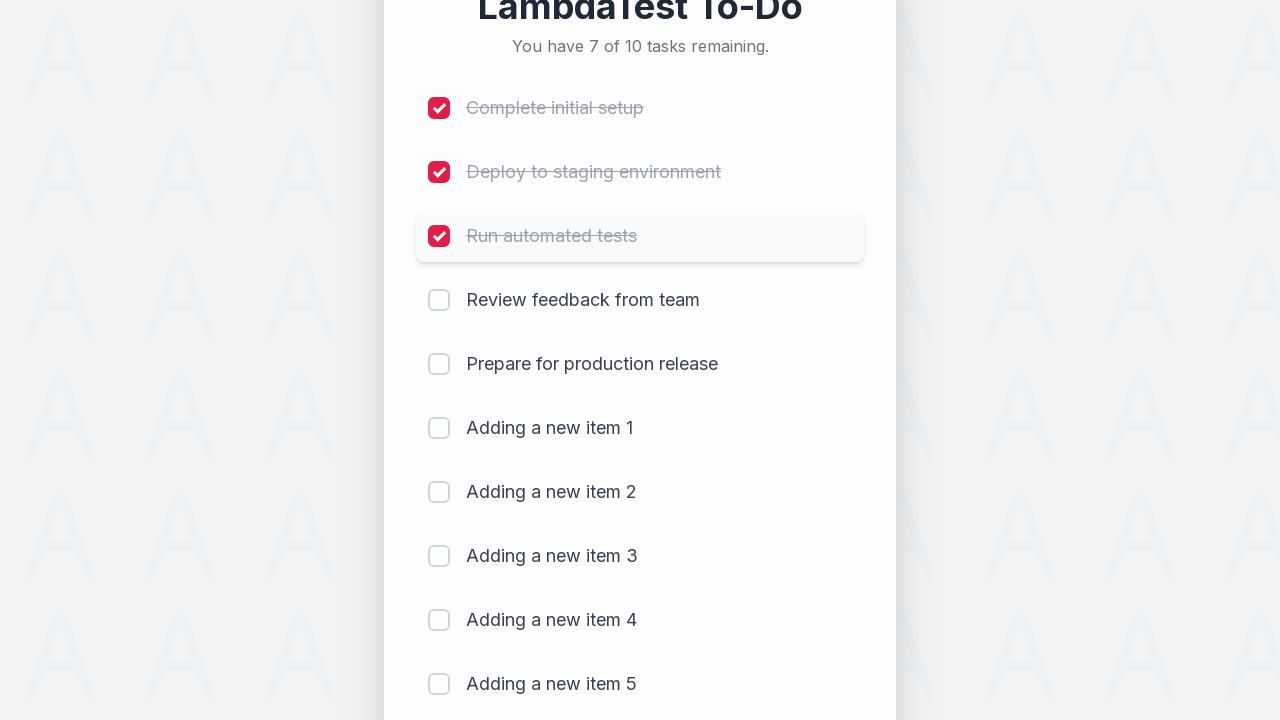

Clicked checkbox for item 4 at (439, 300) on (//input[@type='checkbox'])[4]
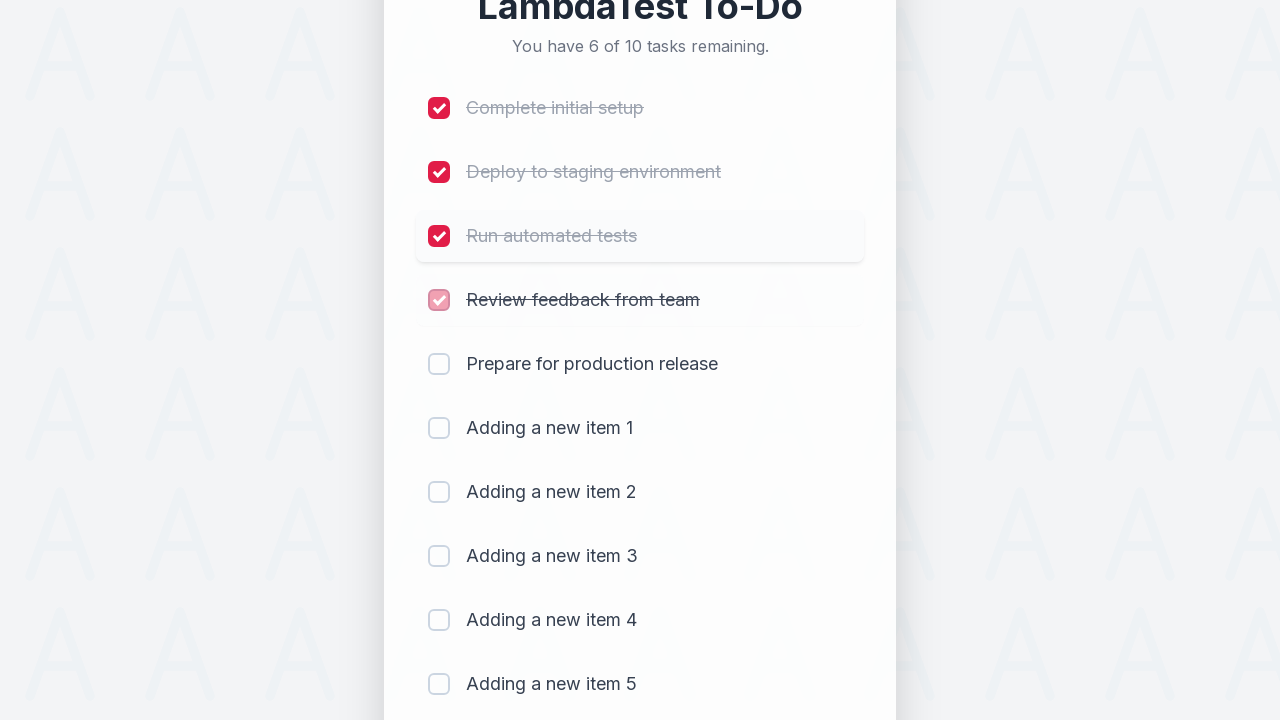

Waited 300ms after marking item 4 as completed
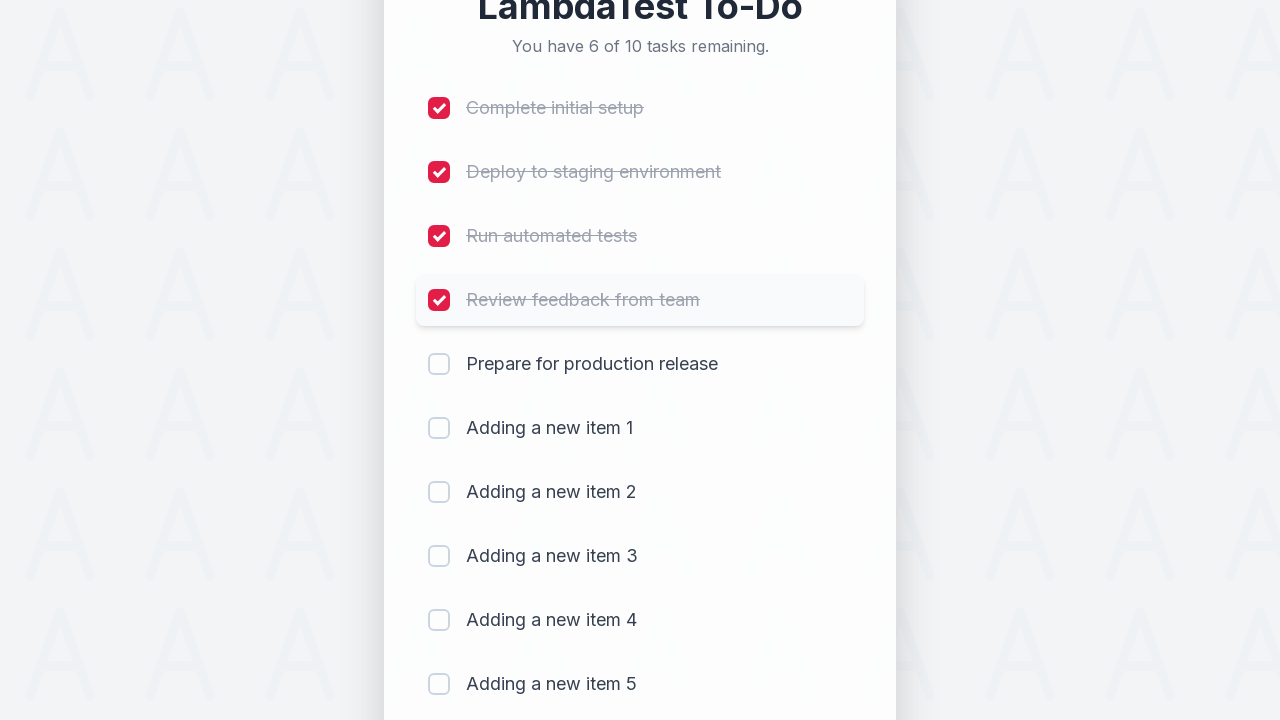

Clicked checkbox for item 5 at (439, 364) on (//input[@type='checkbox'])[5]
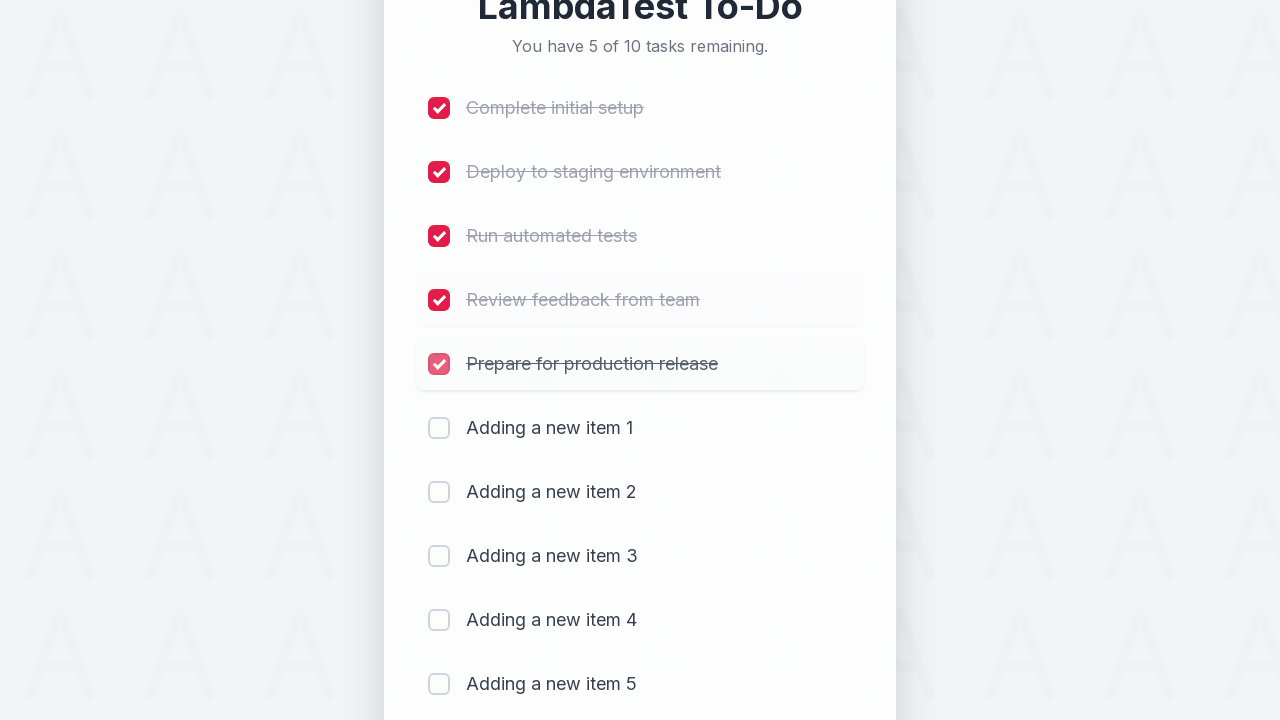

Waited 300ms after marking item 5 as completed
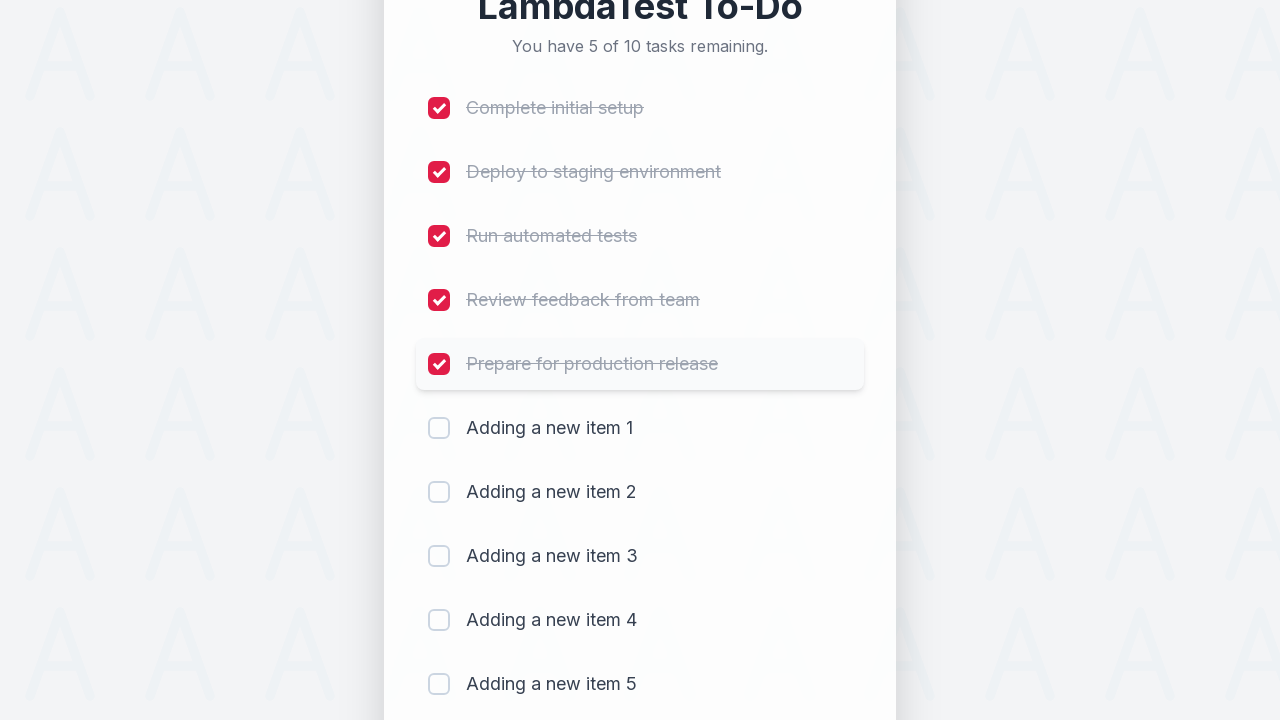

Clicked checkbox for item 6 at (439, 428) on (//input[@type='checkbox'])[6]
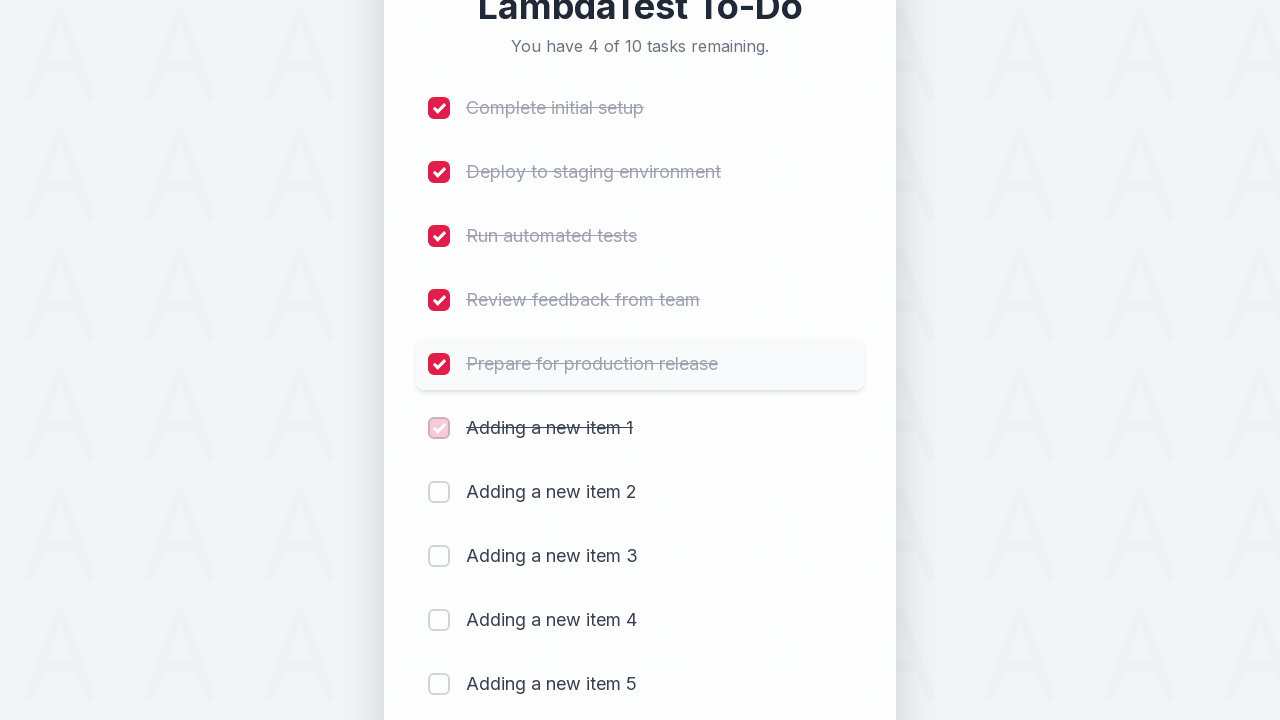

Waited 300ms after marking item 6 as completed
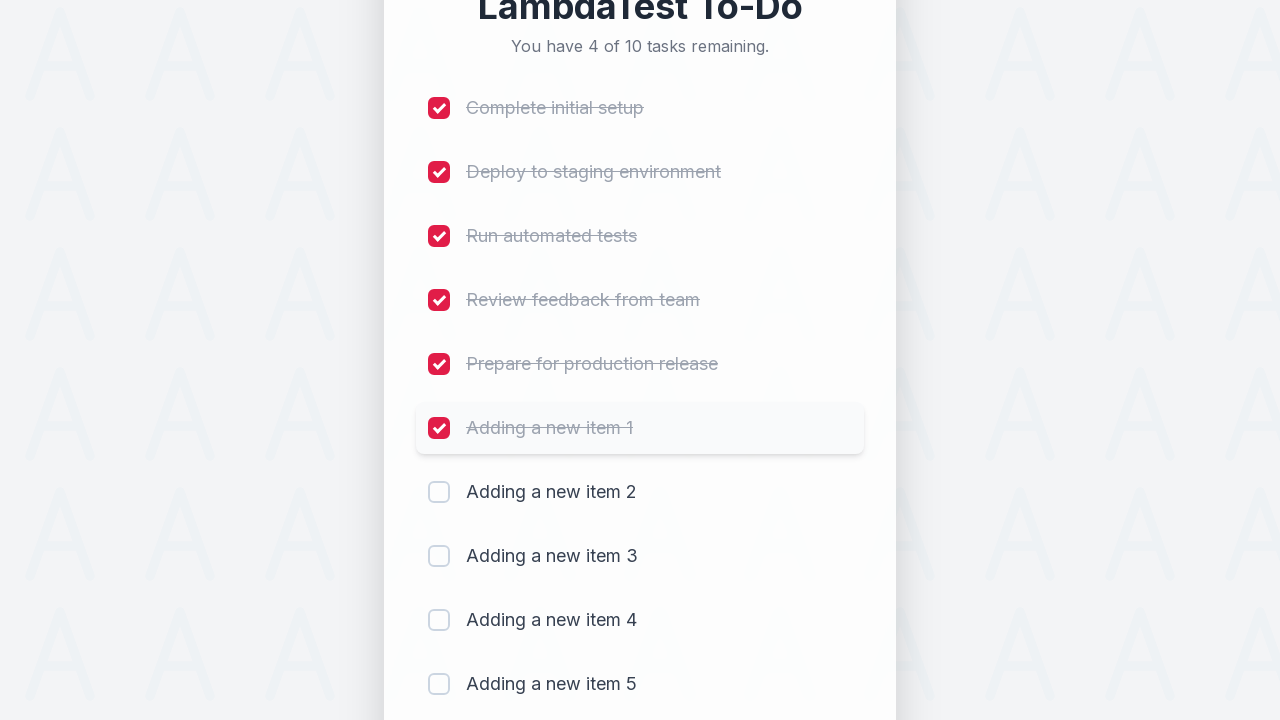

Clicked checkbox for item 7 at (439, 492) on (//input[@type='checkbox'])[7]
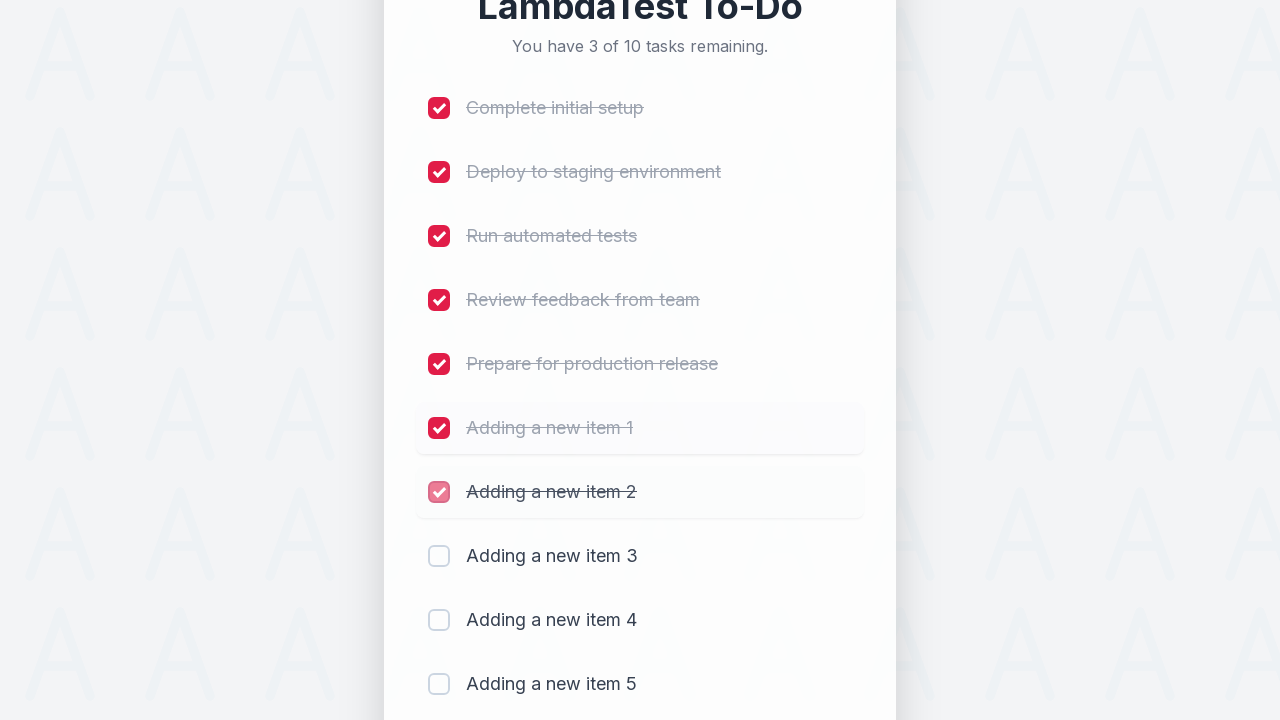

Waited 300ms after marking item 7 as completed
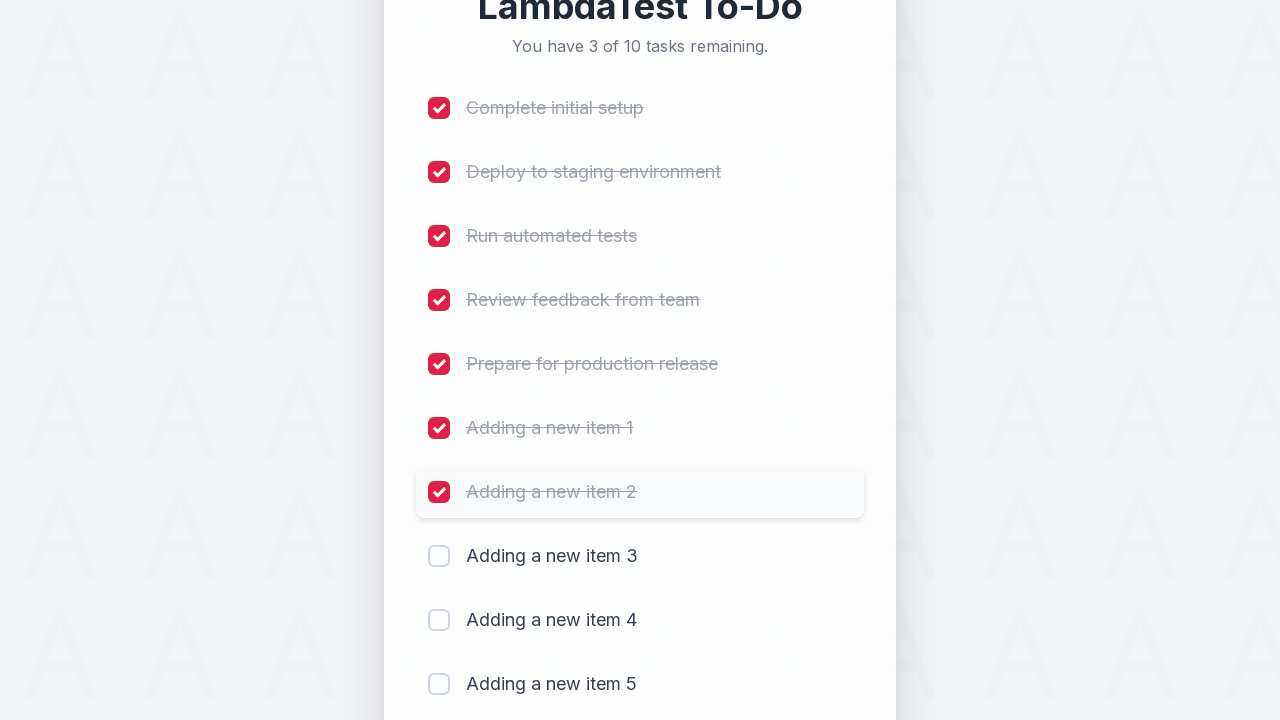

Clicked checkbox for item 8 at (439, 556) on (//input[@type='checkbox'])[8]
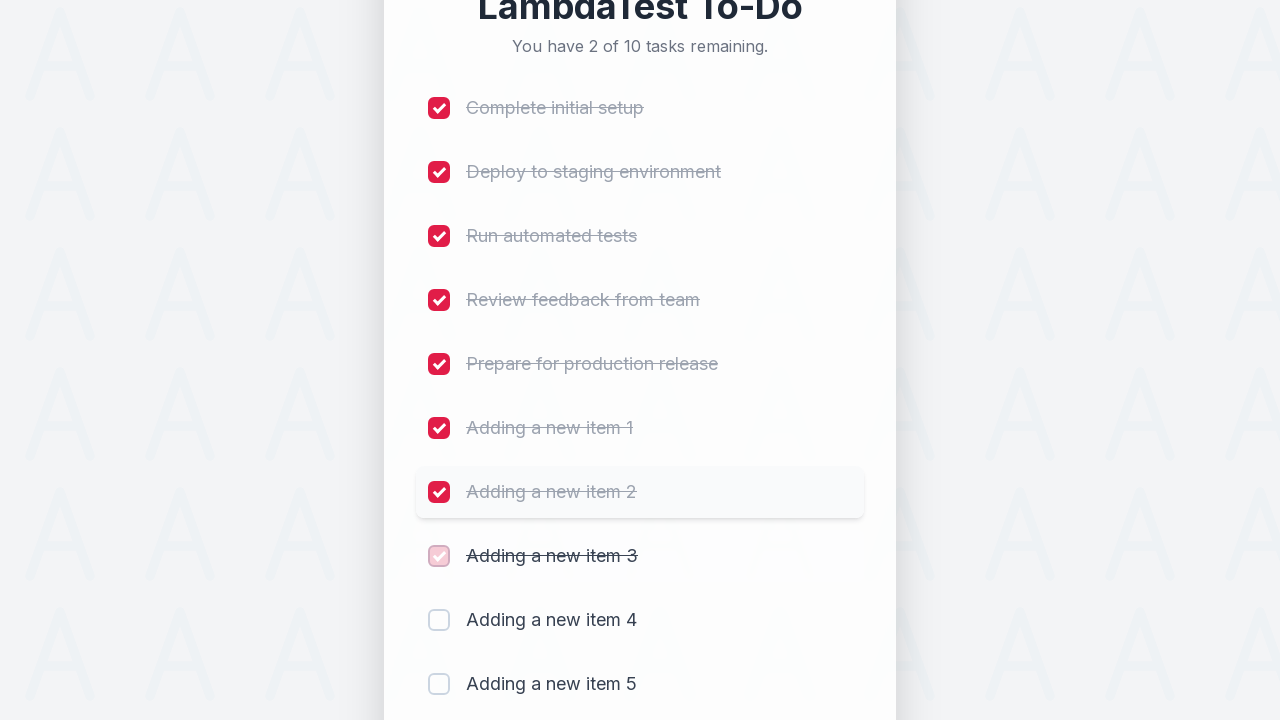

Waited 300ms after marking item 8 as completed
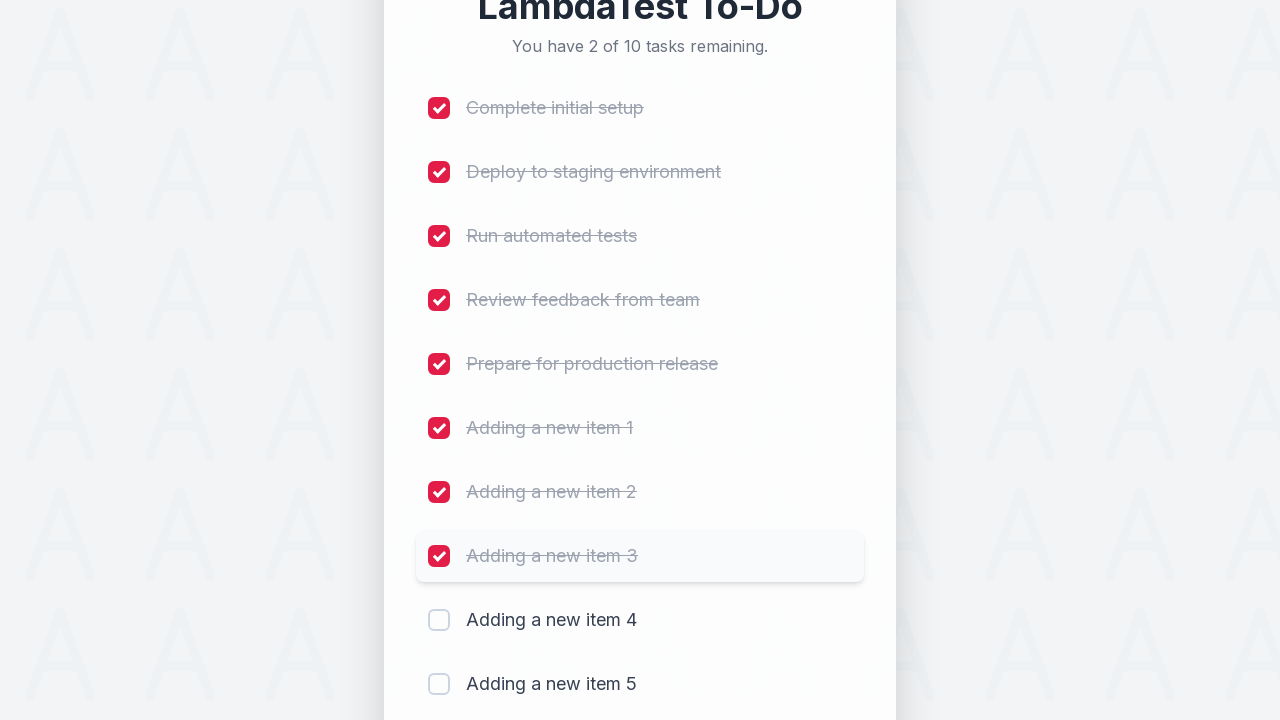

Clicked checkbox for item 9 at (439, 620) on (//input[@type='checkbox'])[9]
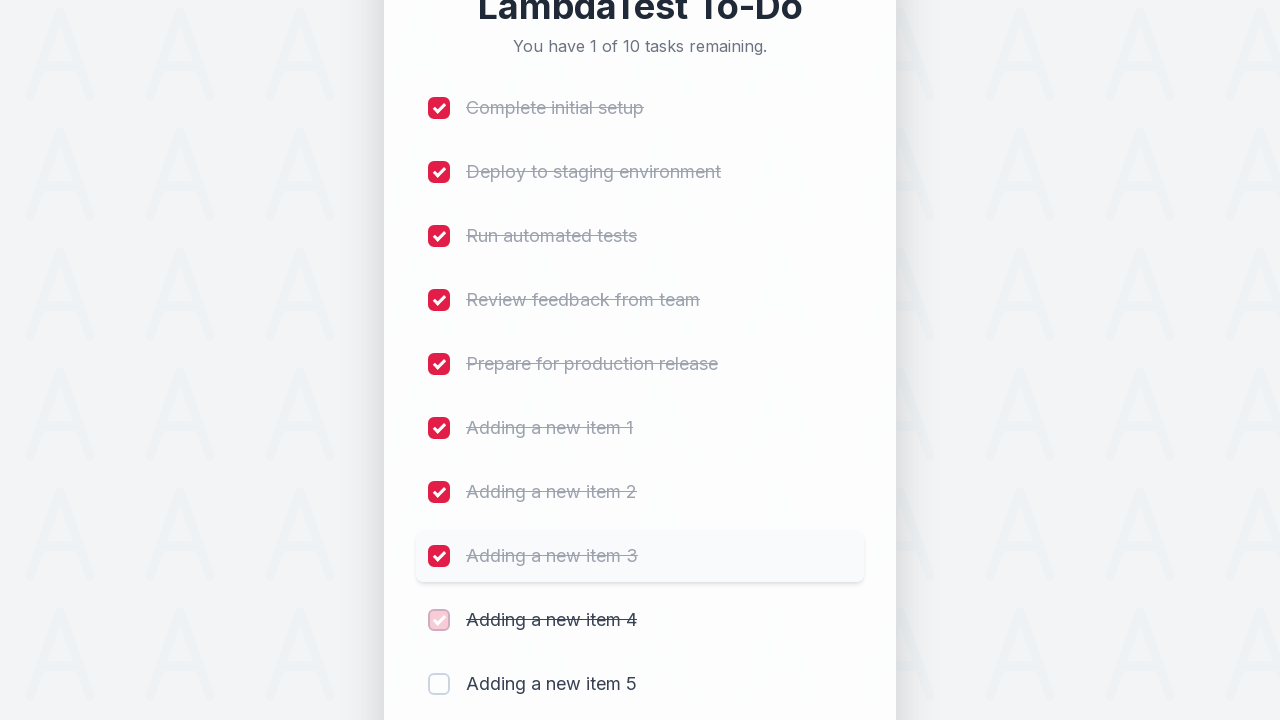

Waited 300ms after marking item 9 as completed
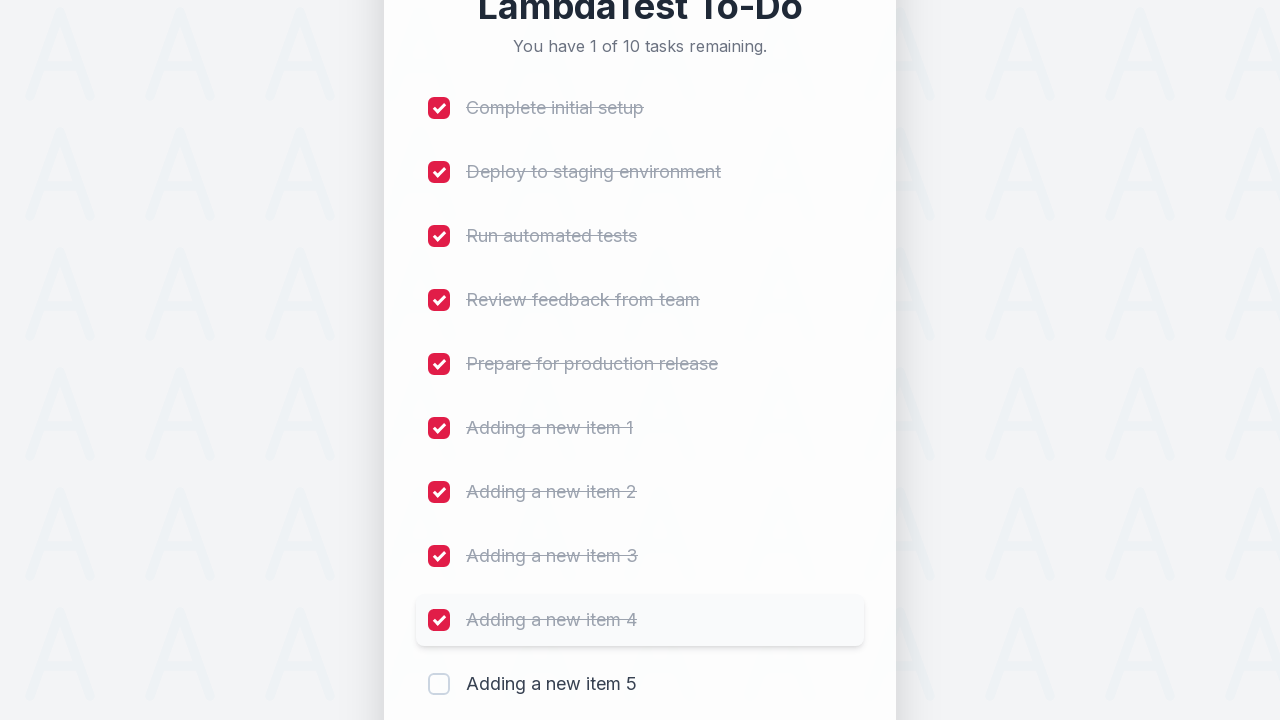

Clicked checkbox for item 10 at (439, 684) on (//input[@type='checkbox'])[10]
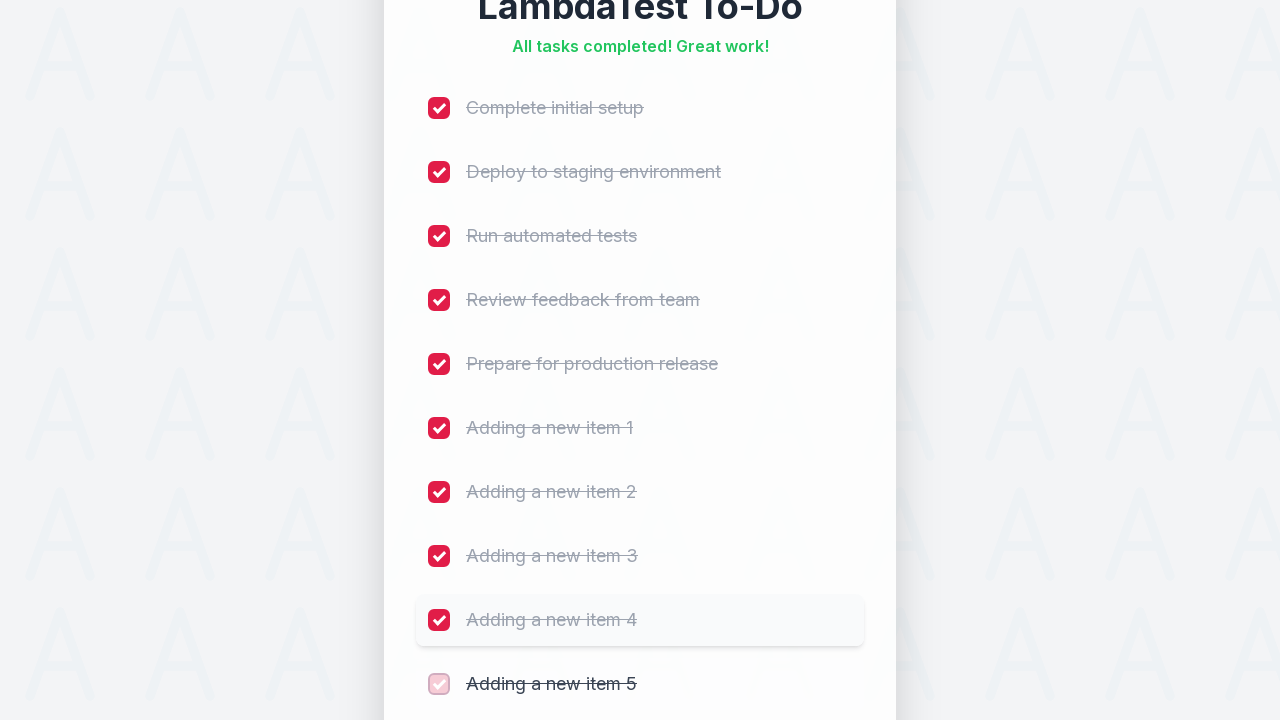

Waited 300ms after marking item 10 as completed
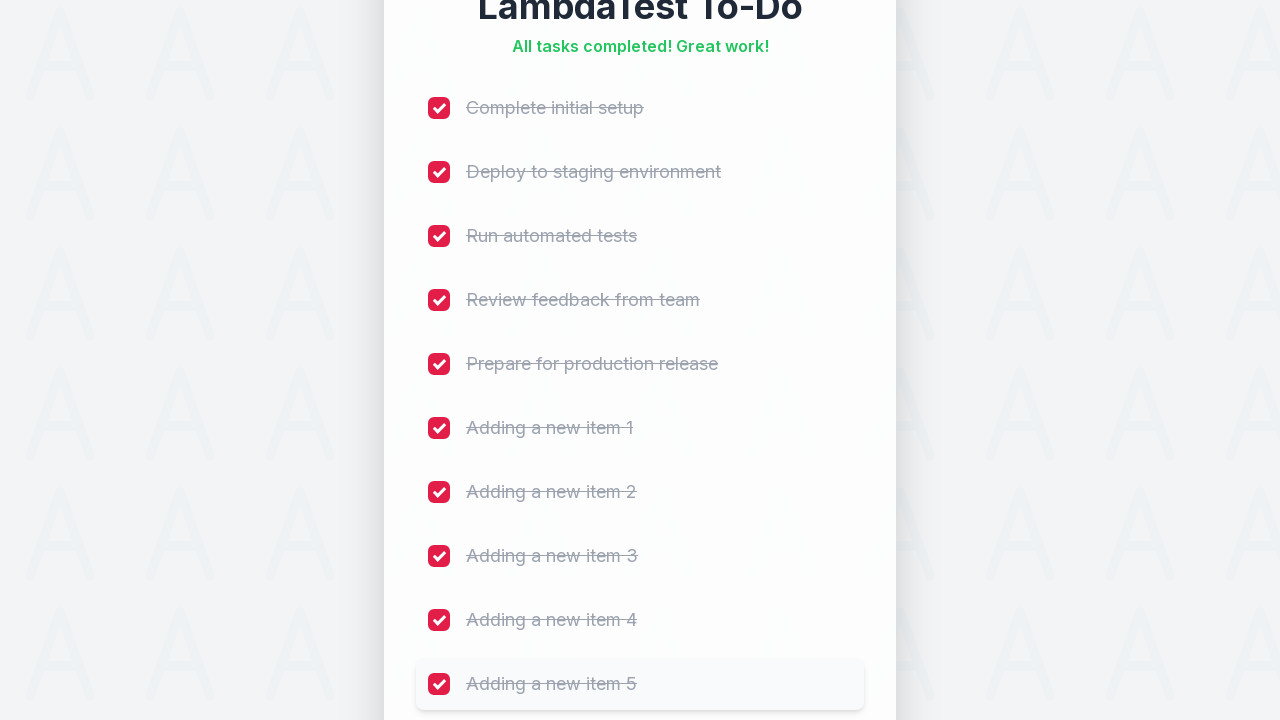

Verified all items are marked with ng-binding selector
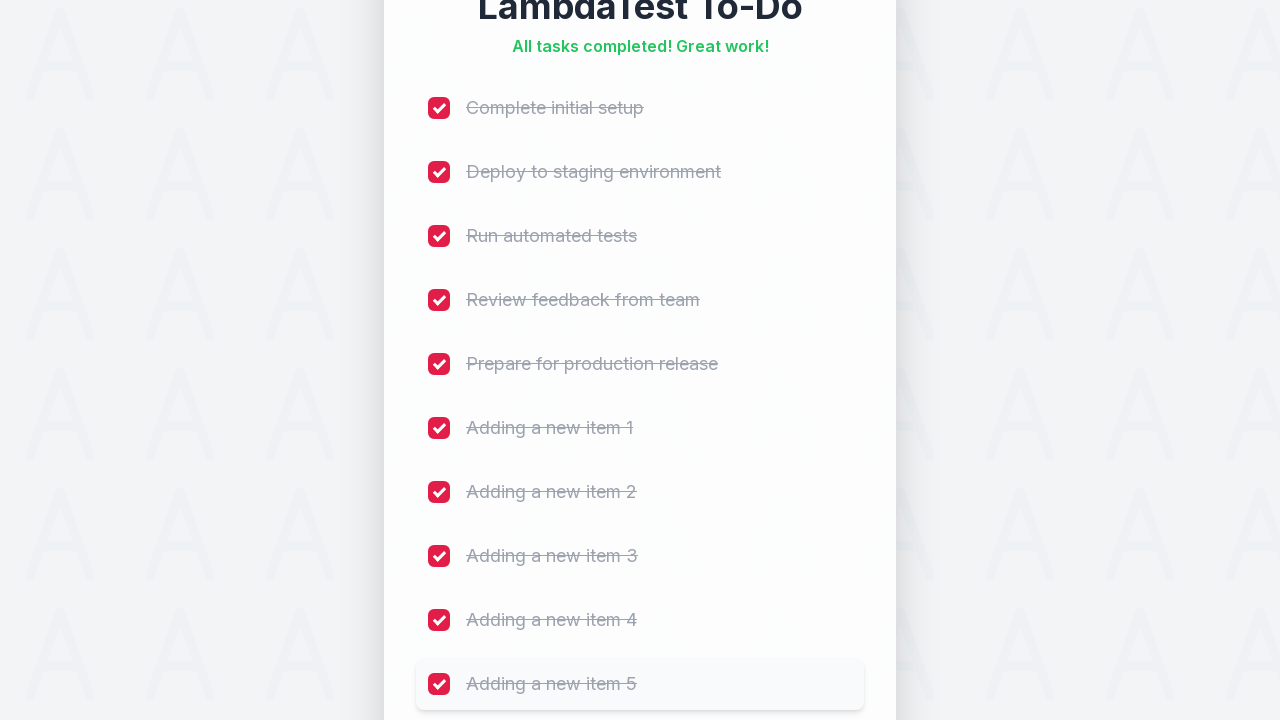

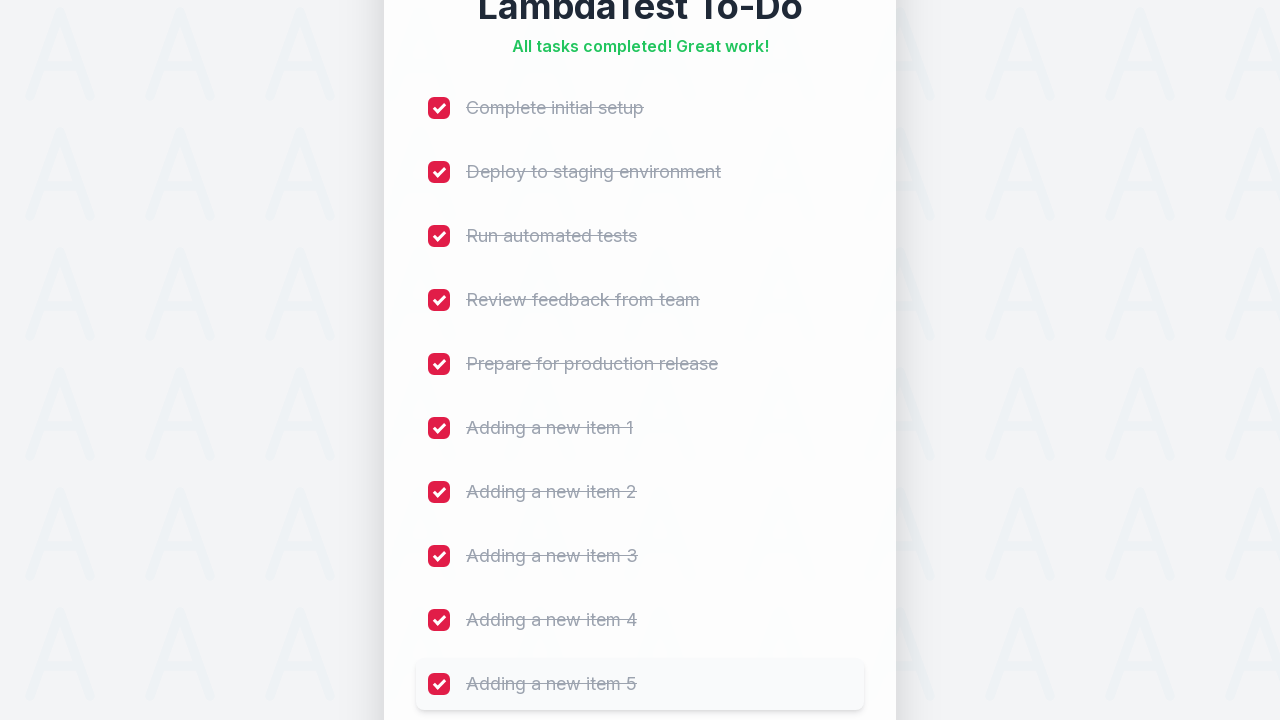